Tests a triangle classifier application by entering different combinations of side lengths (equilateral, not a triangle, negative values, non-numeric input, isosceles, and general triangle) and verifying the classification results.

Starting URL: https://iroman2019.github.io/homework/triangles.html

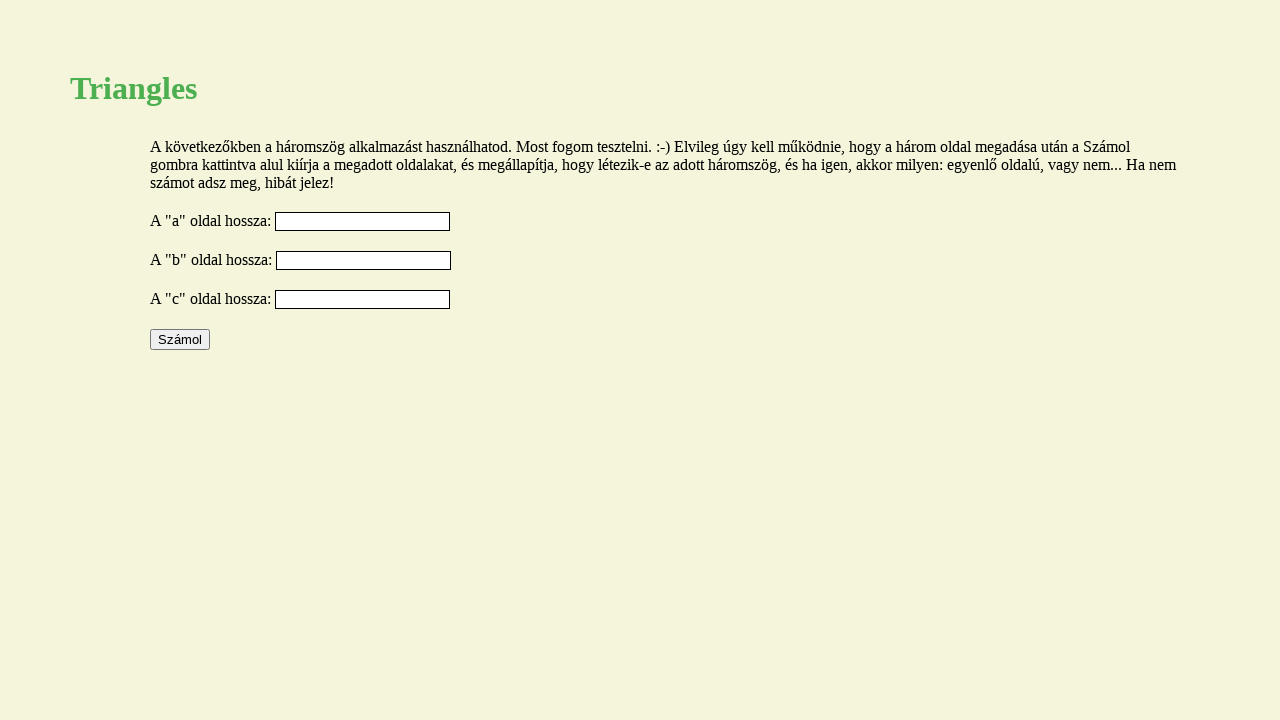

Filled side A input with '3' for equilateral triangle test on #a-input
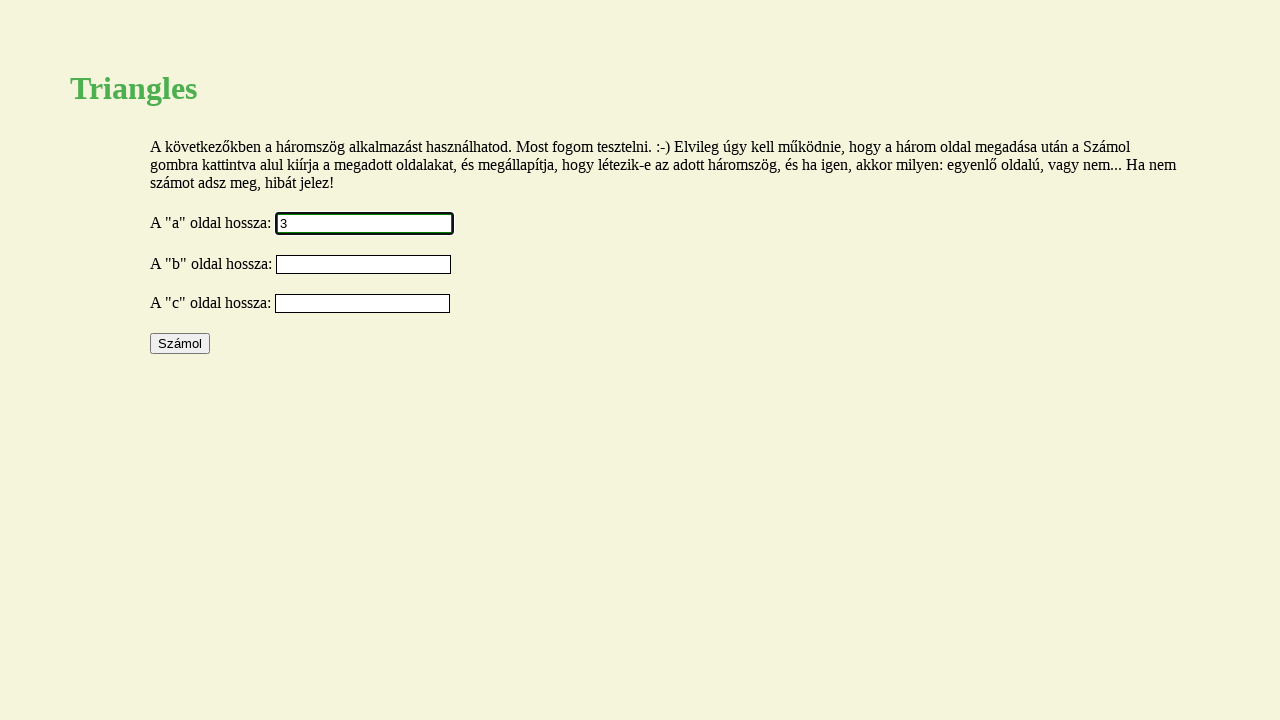

Filled side B input with '3' for equilateral triangle test on #b-input
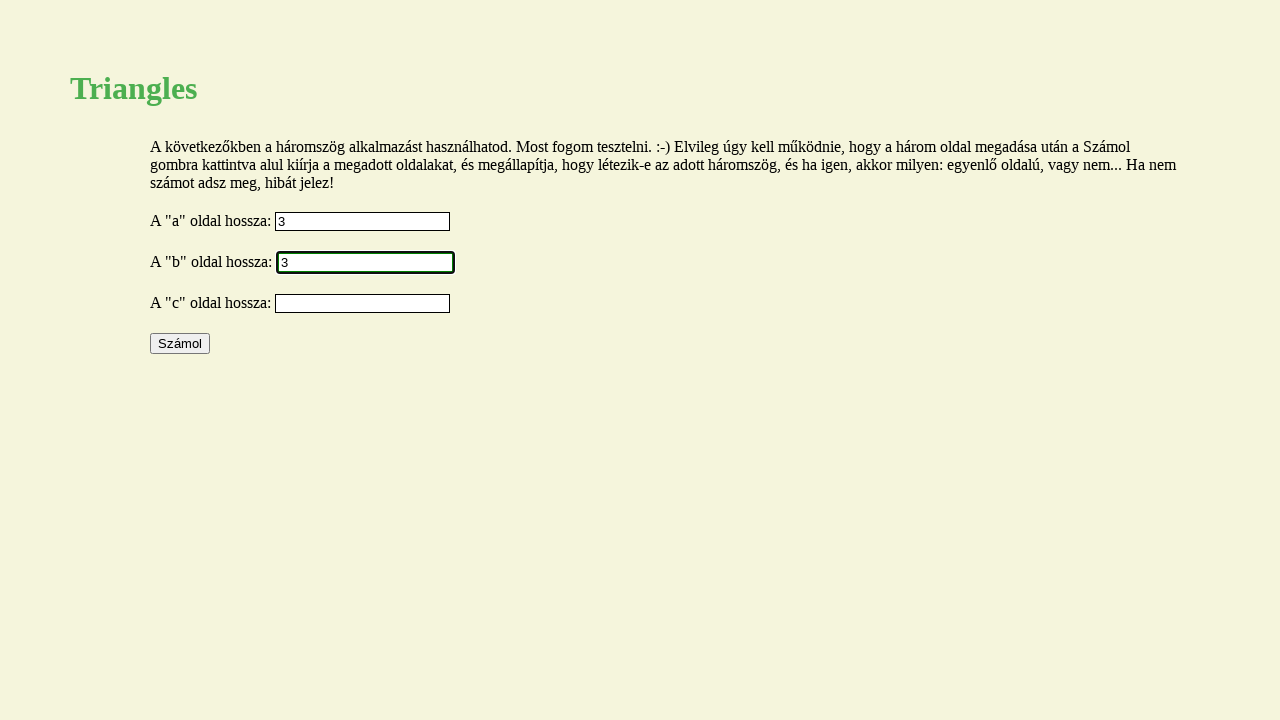

Filled side C input with '3' for equilateral triangle test on #c-input
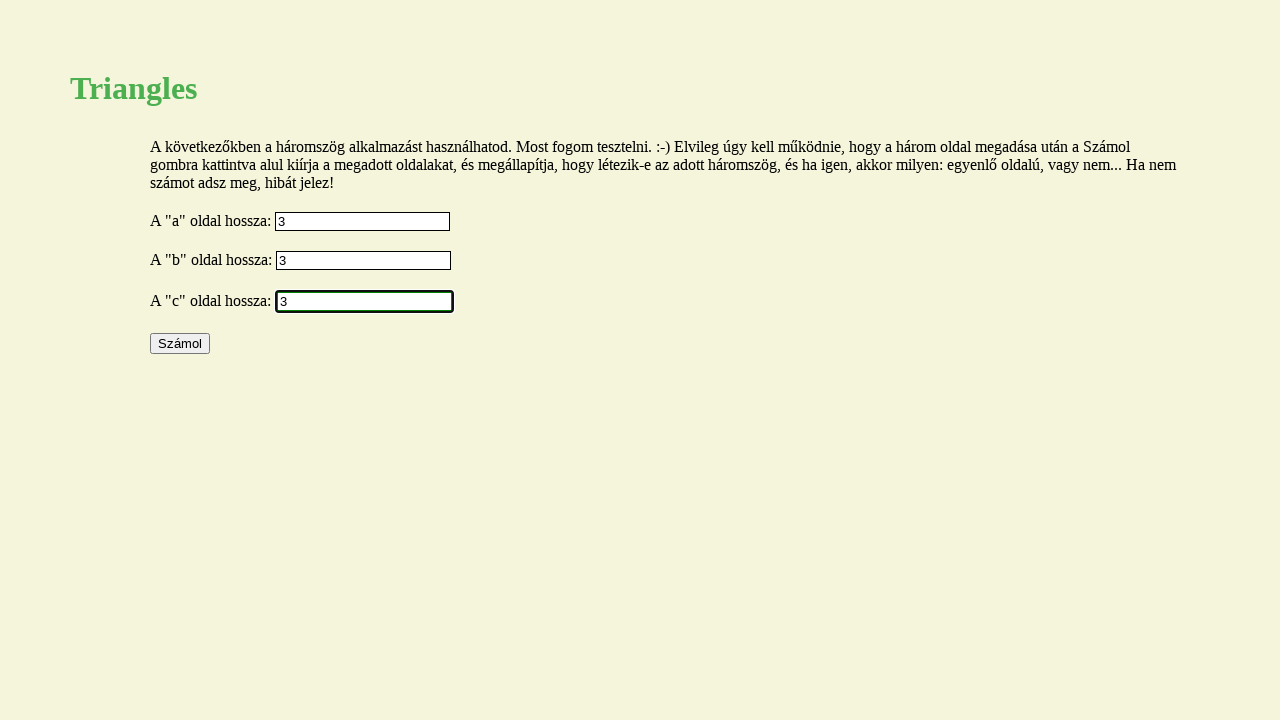

Clicked calculate button to classify equilateral triangle at (180, 344) on #calculate-button
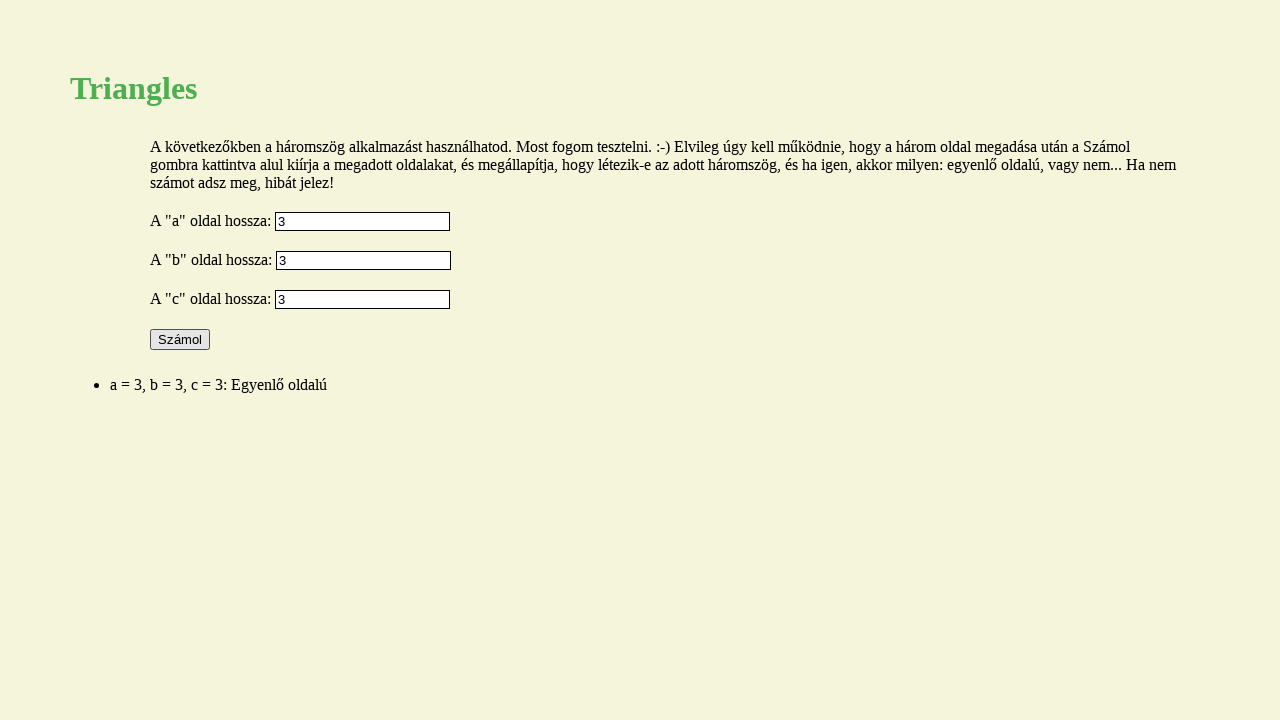

Classification result loaded for equilateral triangle
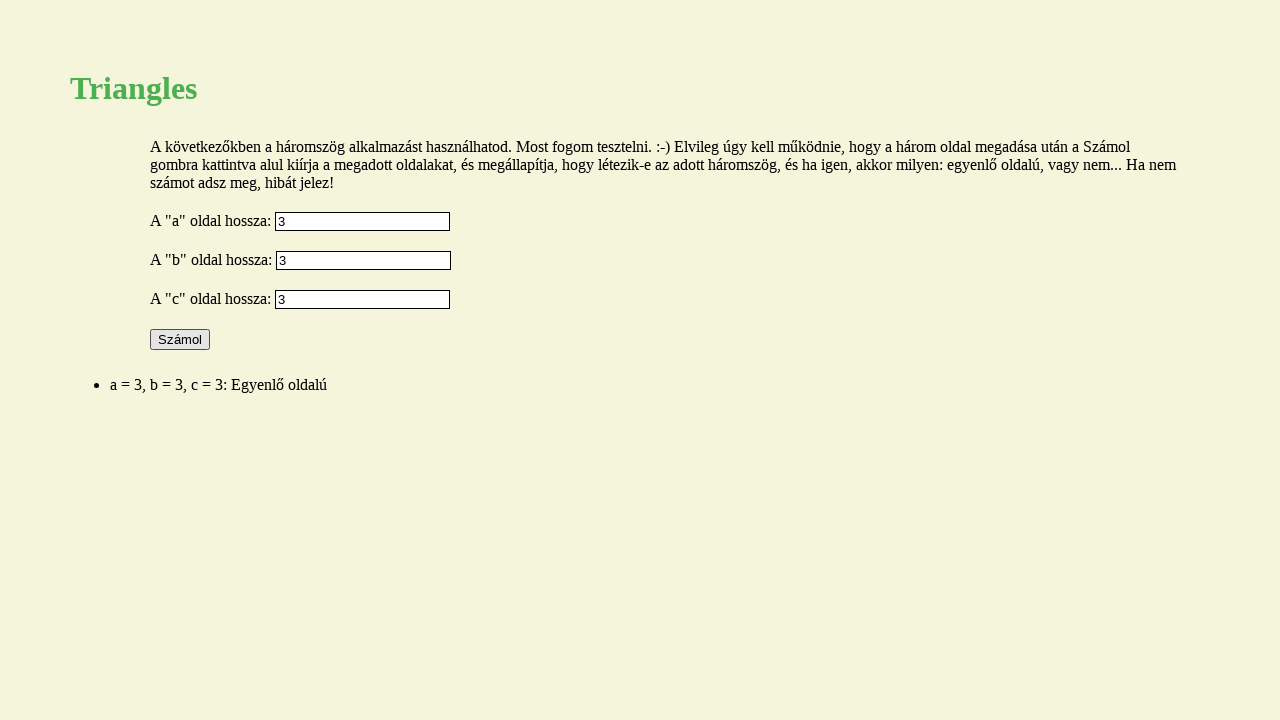

Cleared side A input on #a-input
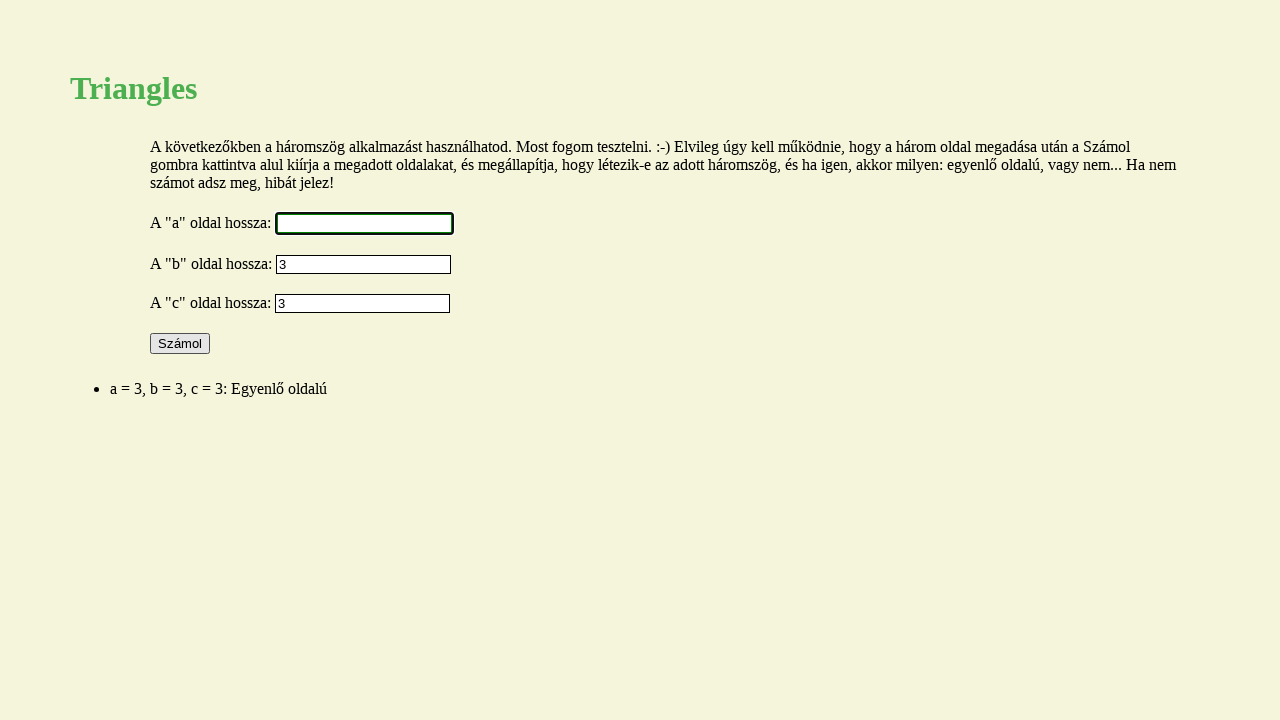

Cleared side B input on #b-input
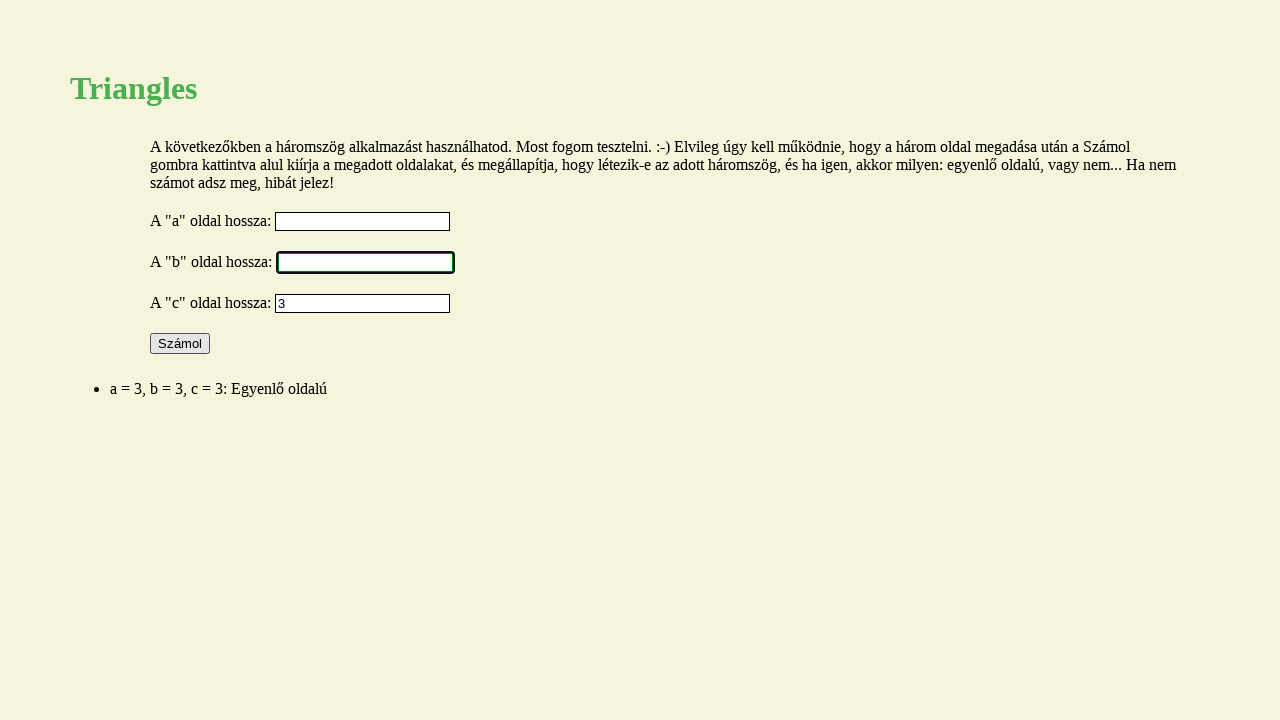

Cleared side C input on #c-input
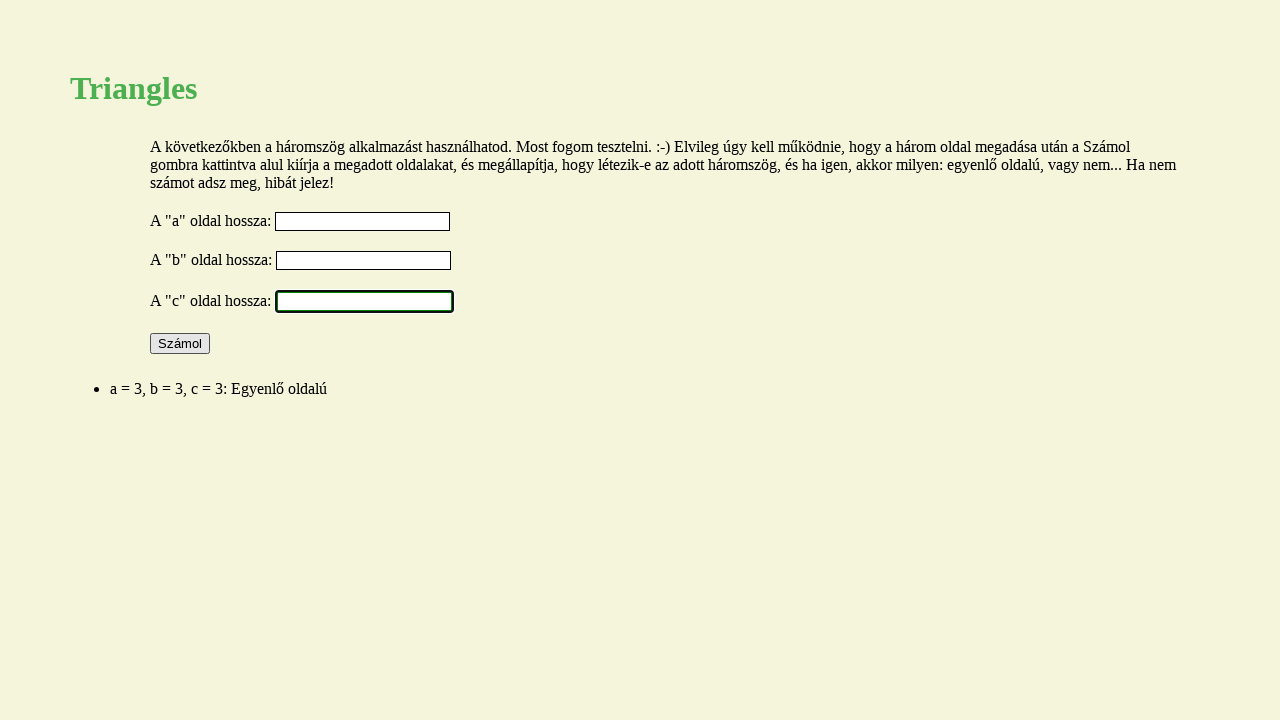

Filled side A input with '20' for not-a-triangle test on #a-input
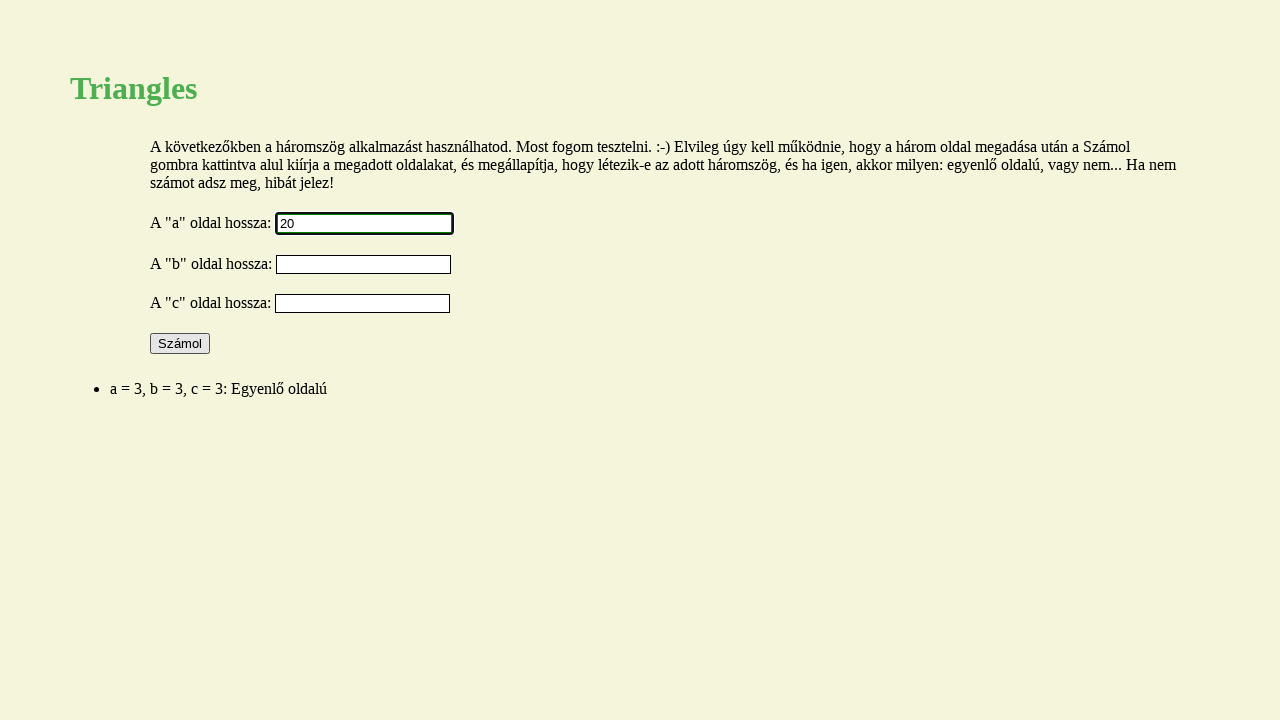

Filled side B input with '5' for not-a-triangle test on #b-input
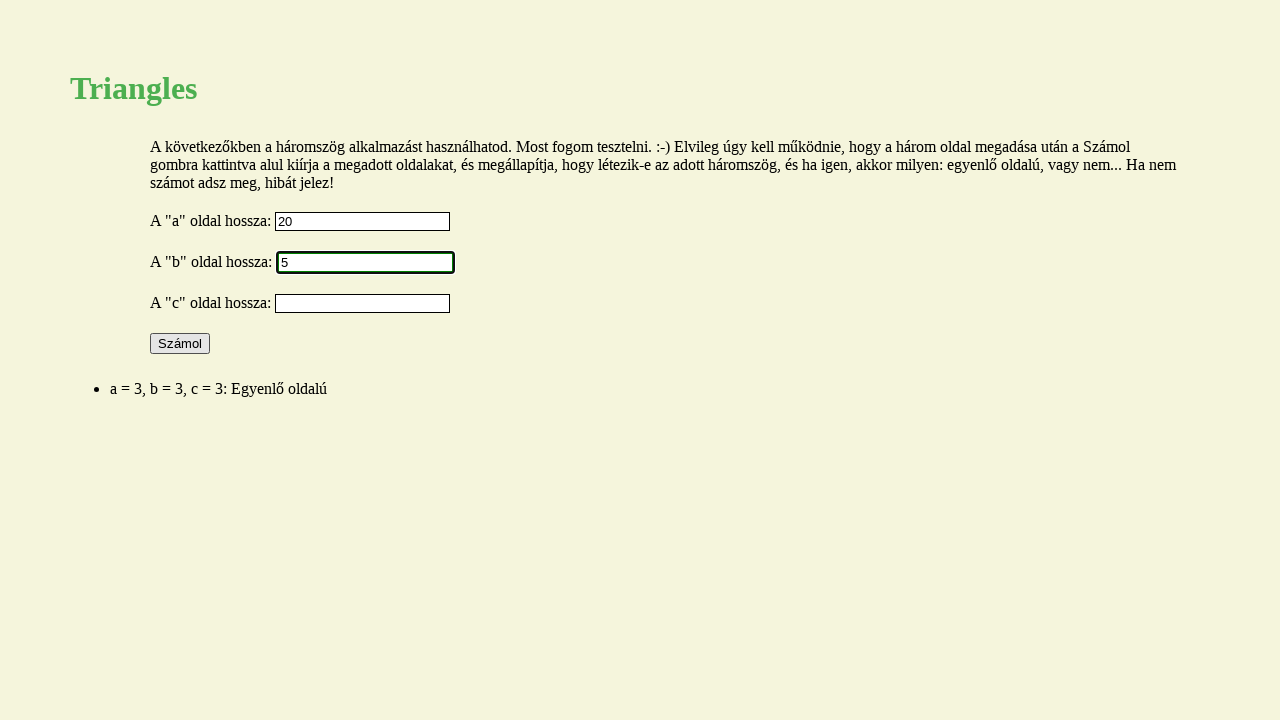

Filled side C input with '10' for not-a-triangle test on #c-input
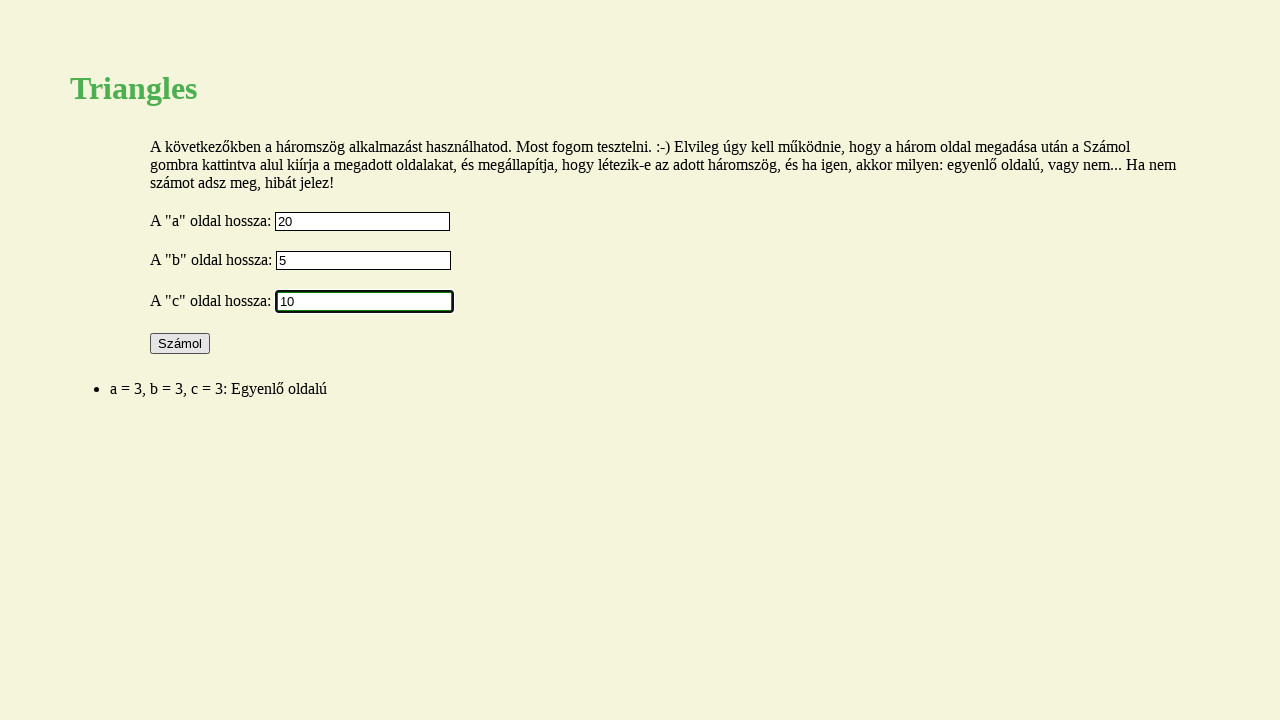

Clicked calculate button to classify invalid triangle at (180, 344) on #calculate-button
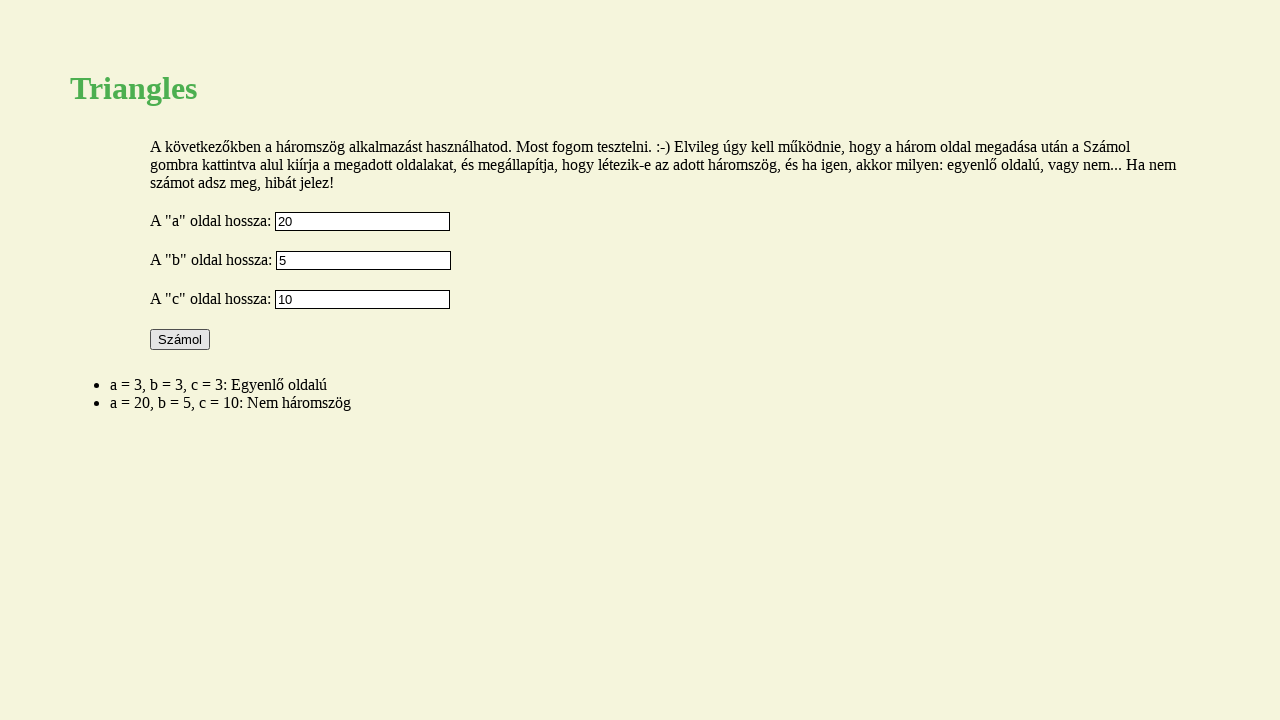

Classification result loaded for invalid triangle
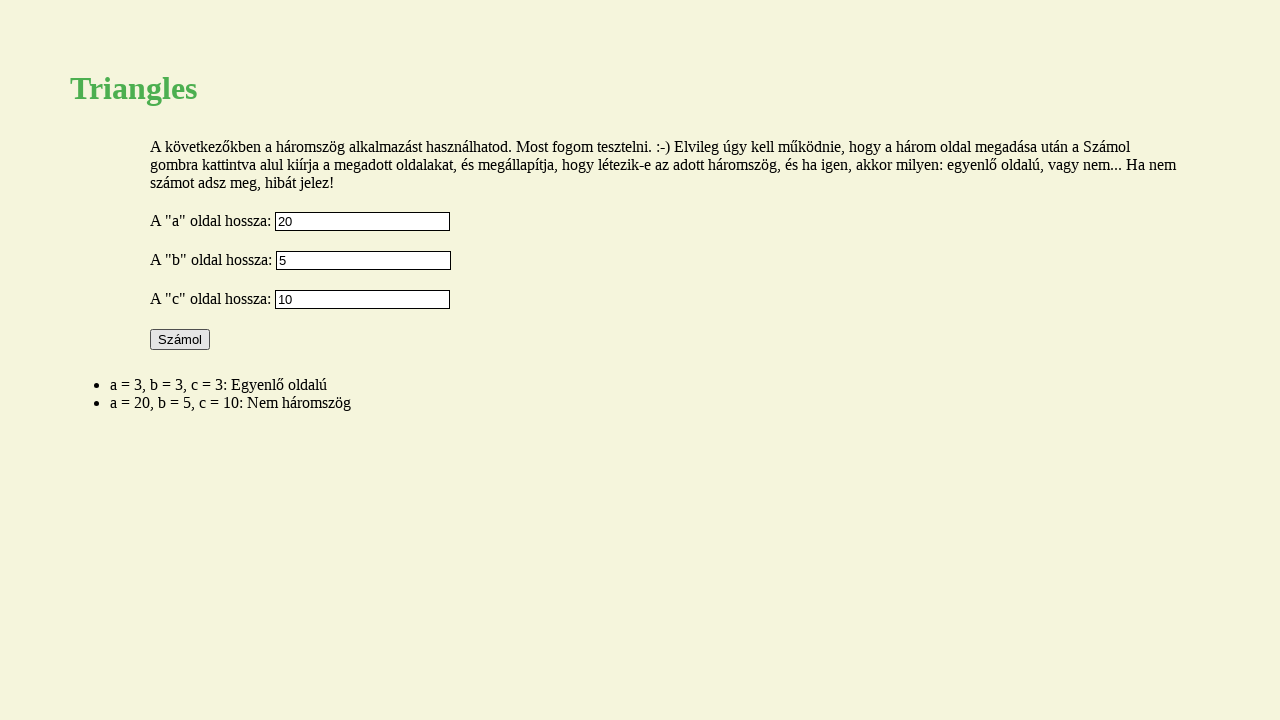

Cleared side A input on #a-input
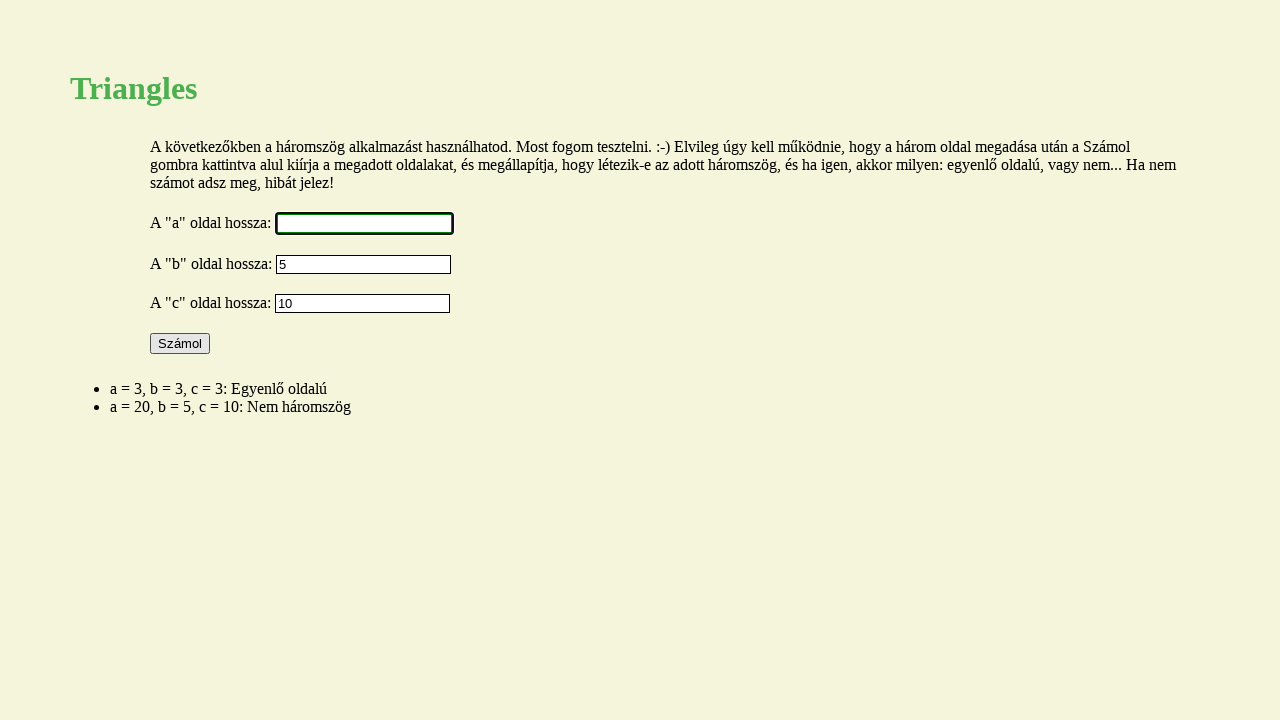

Cleared side B input on #b-input
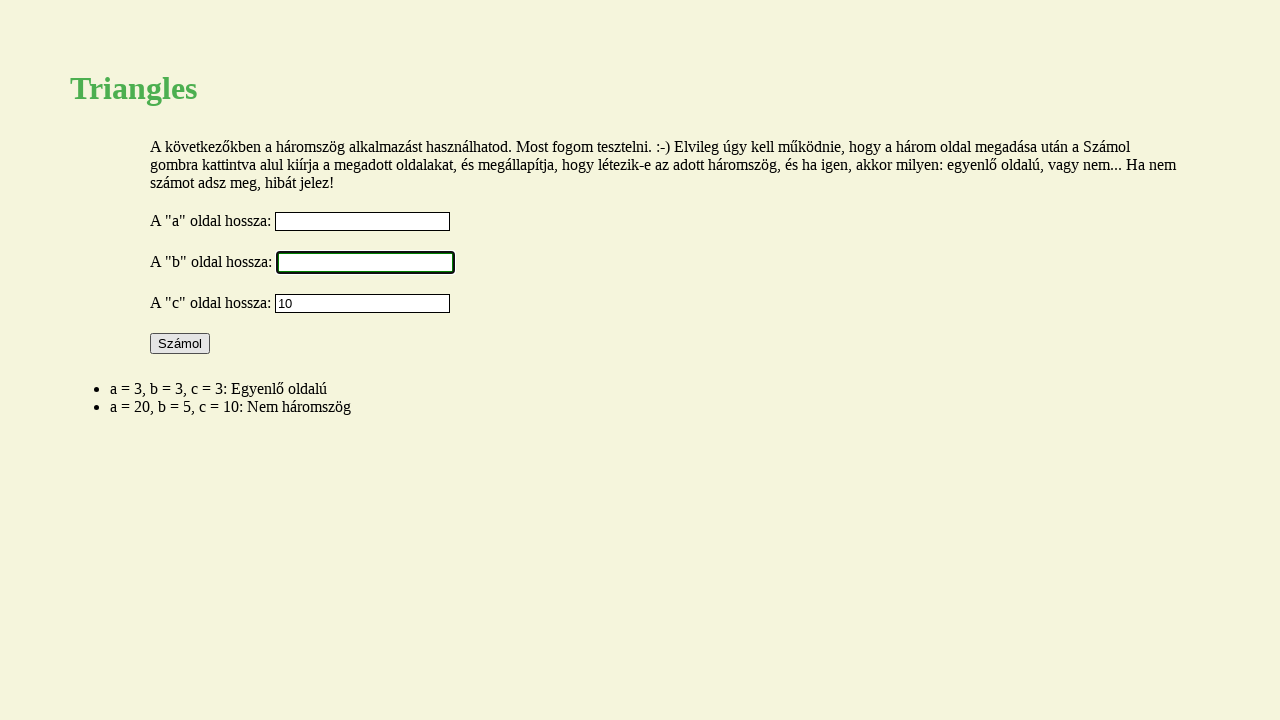

Cleared side C input on #c-input
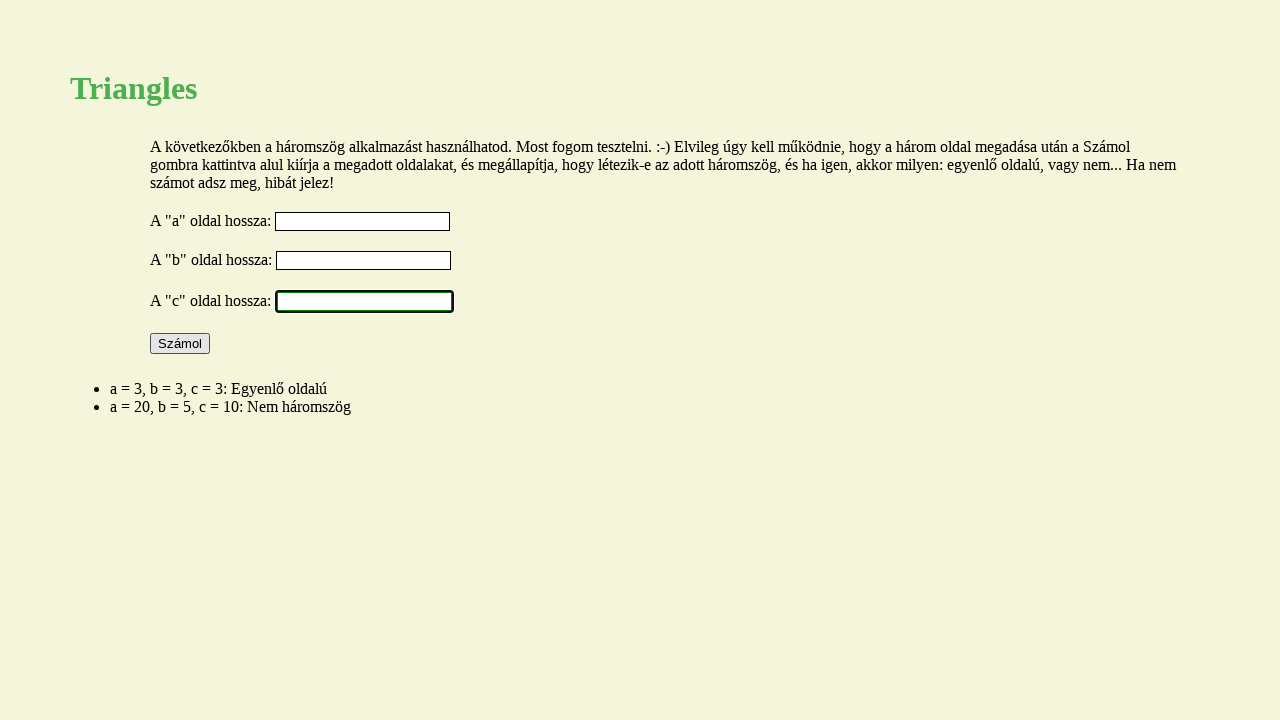

Filled side A input with '10' for negative values test on #a-input
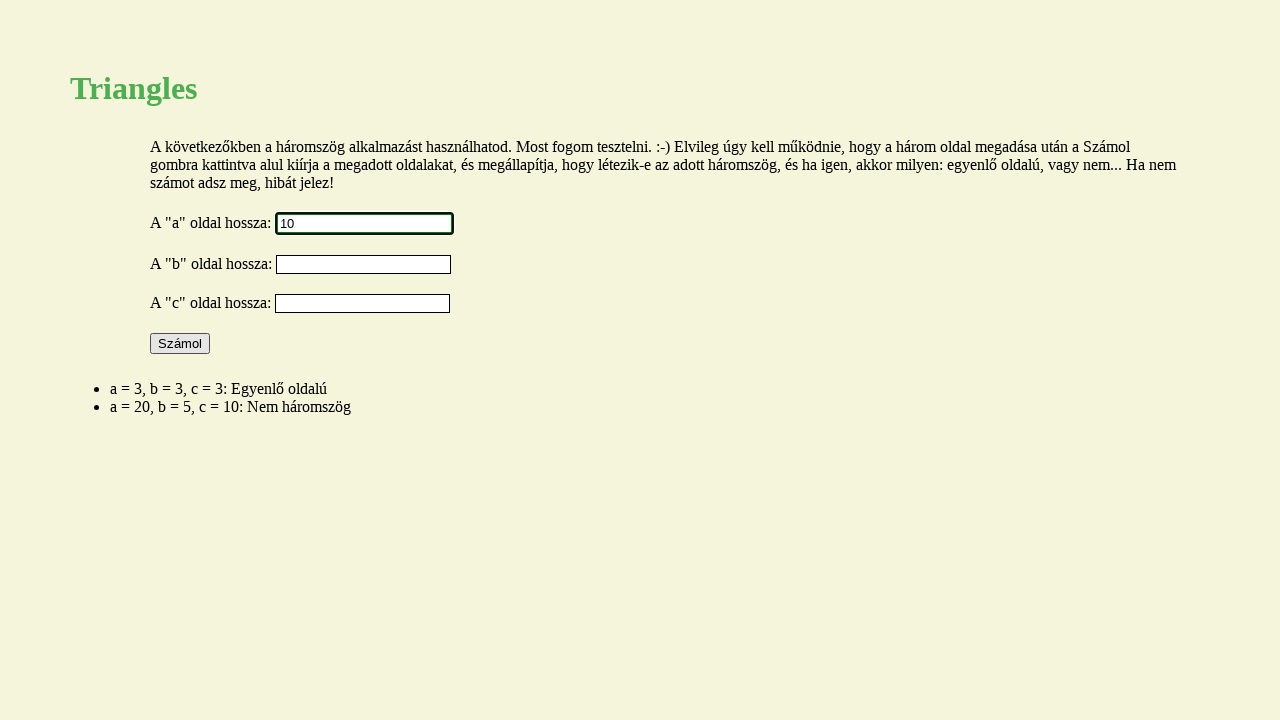

Filled side B input with '-2' for negative values test on #b-input
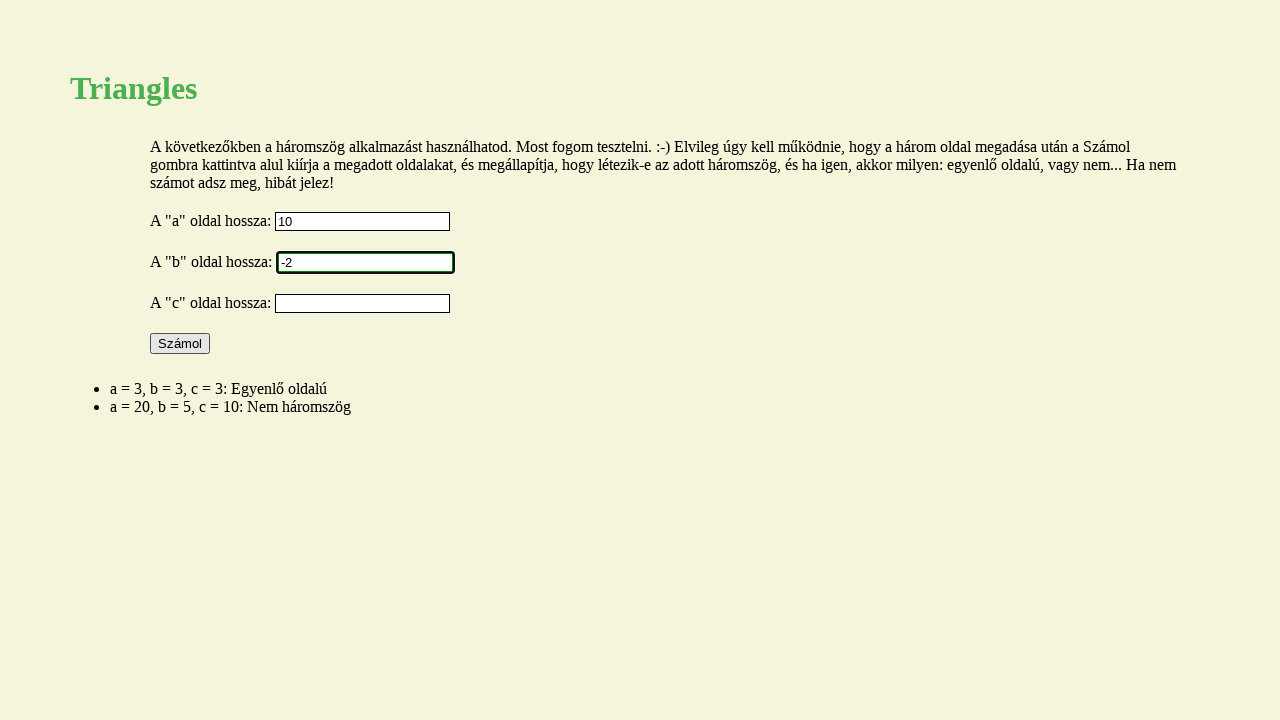

Filled side C input with '-3' for negative values test on #c-input
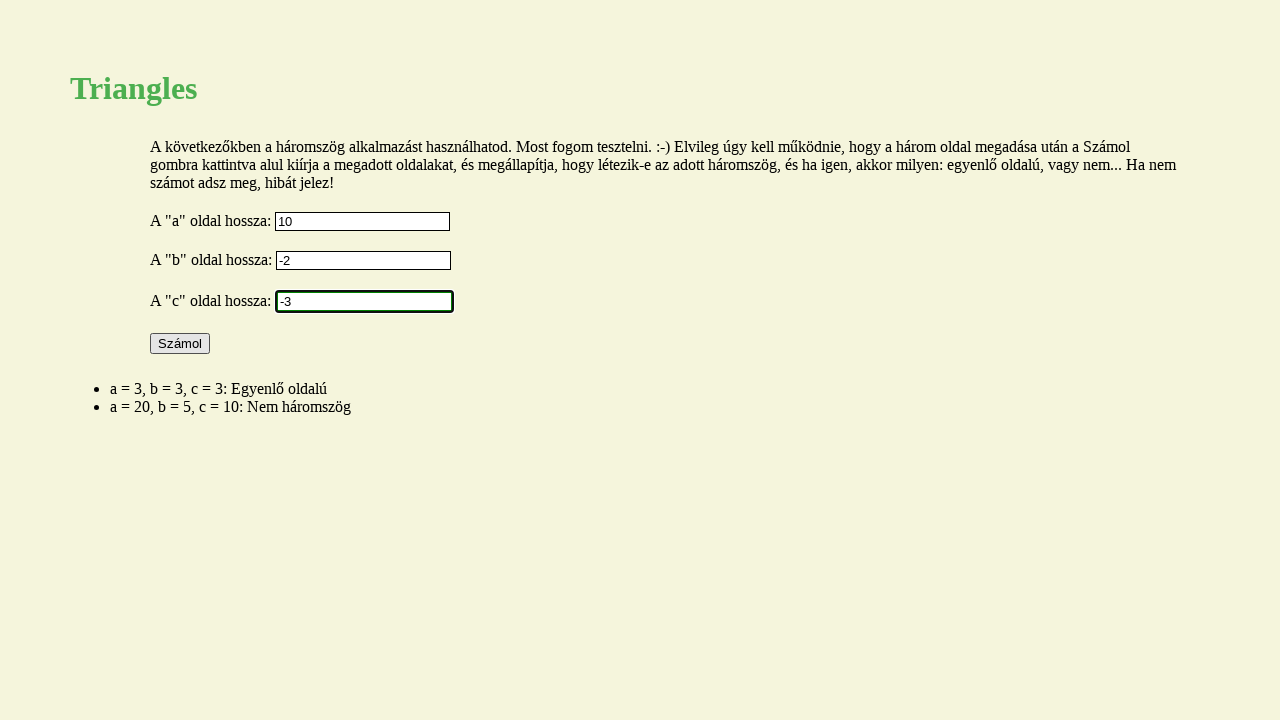

Clicked calculate button to classify triangle with negative values at (180, 344) on #calculate-button
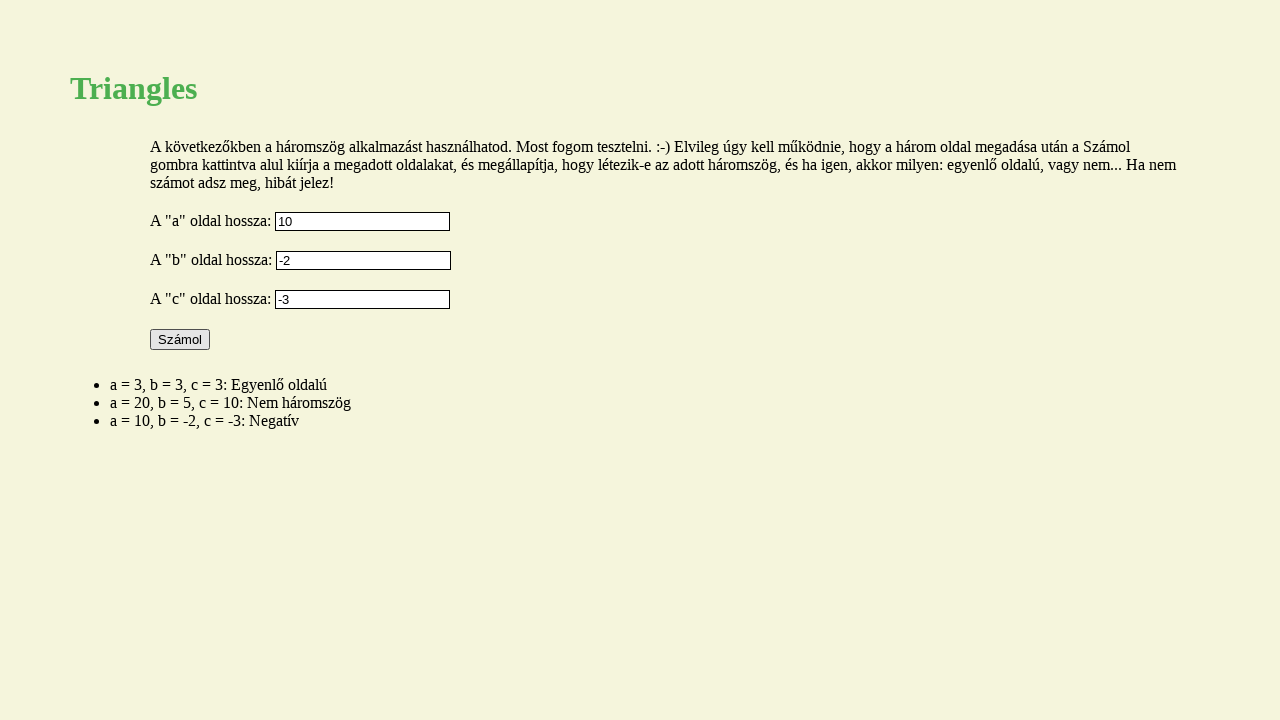

Classification result loaded for negative values test
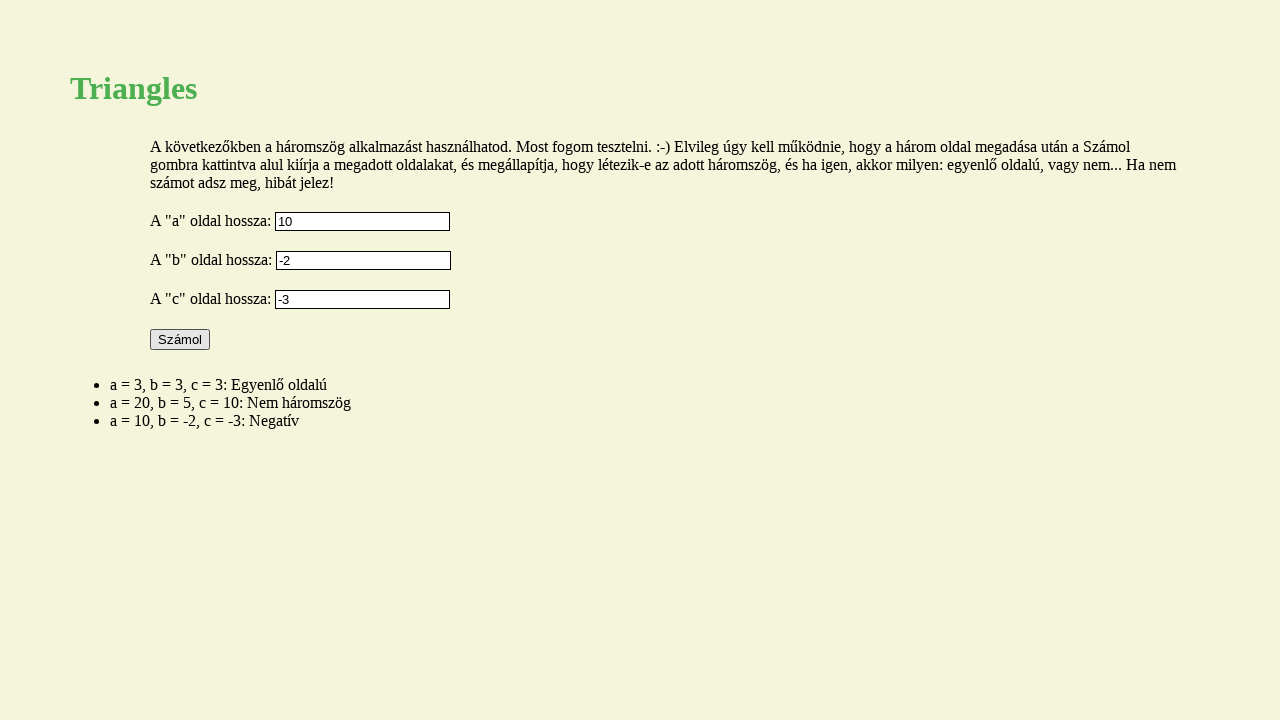

Cleared side A input on #a-input
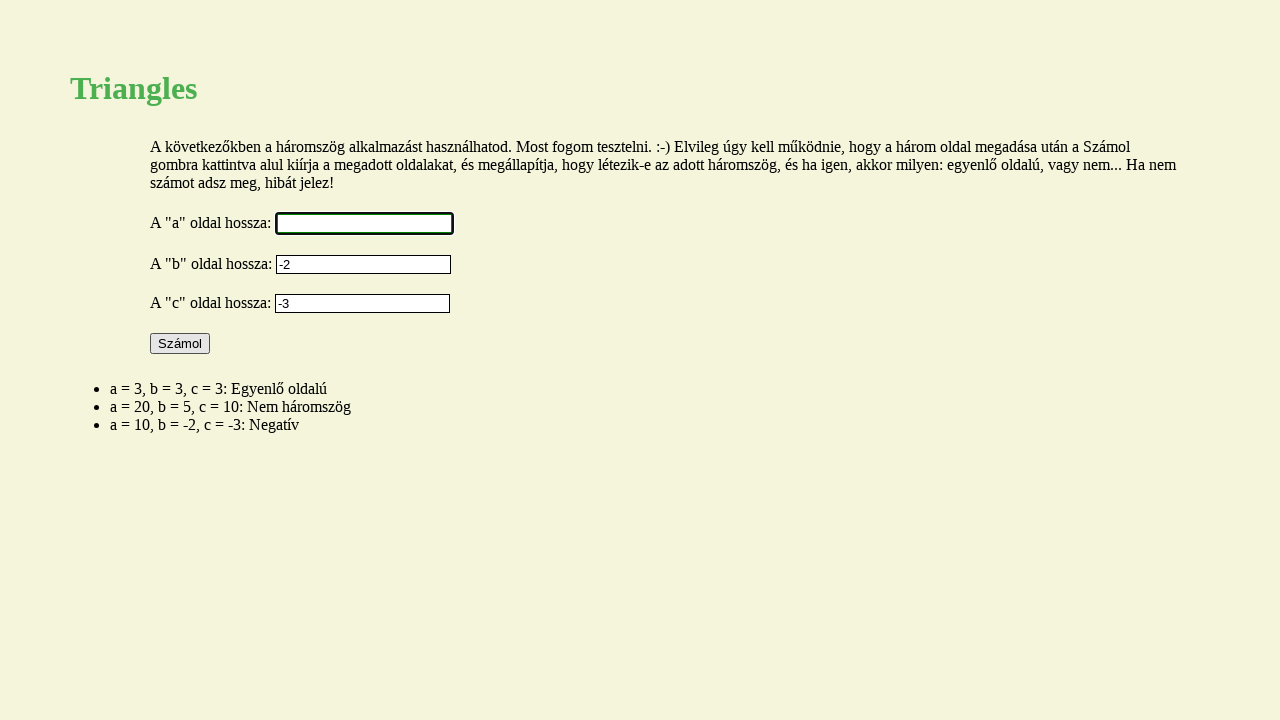

Cleared side B input on #b-input
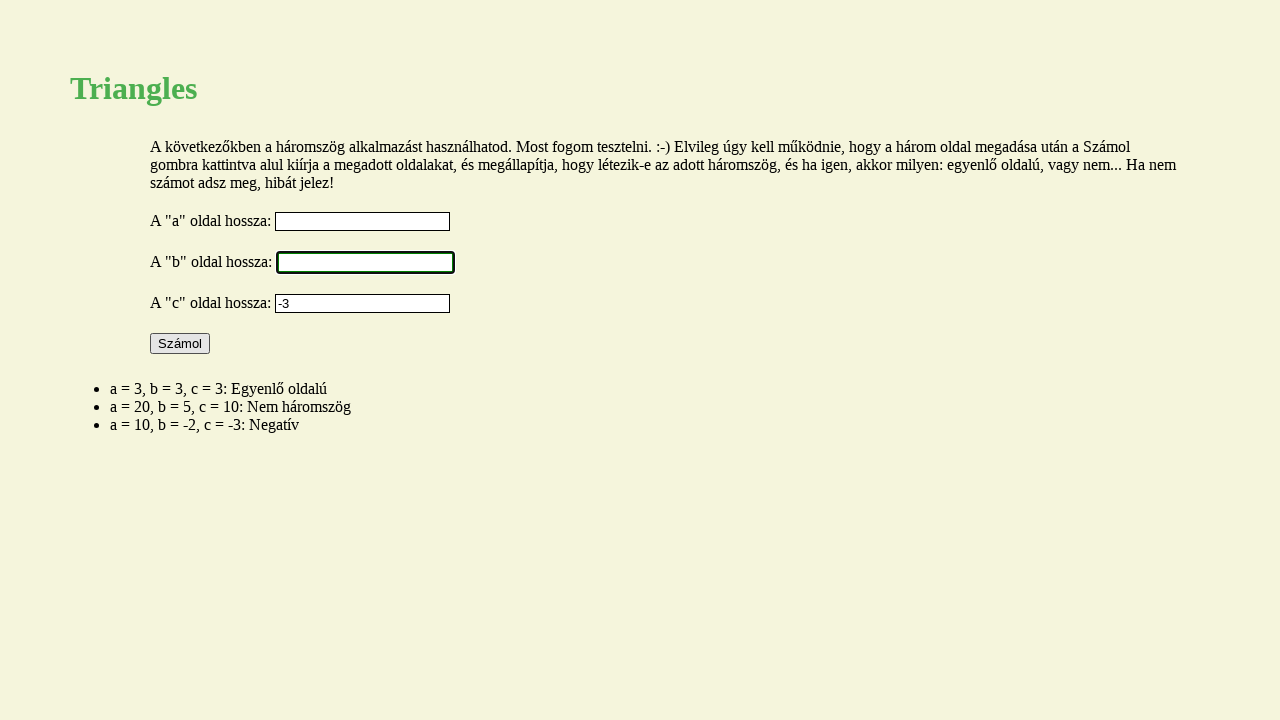

Cleared side C input on #c-input
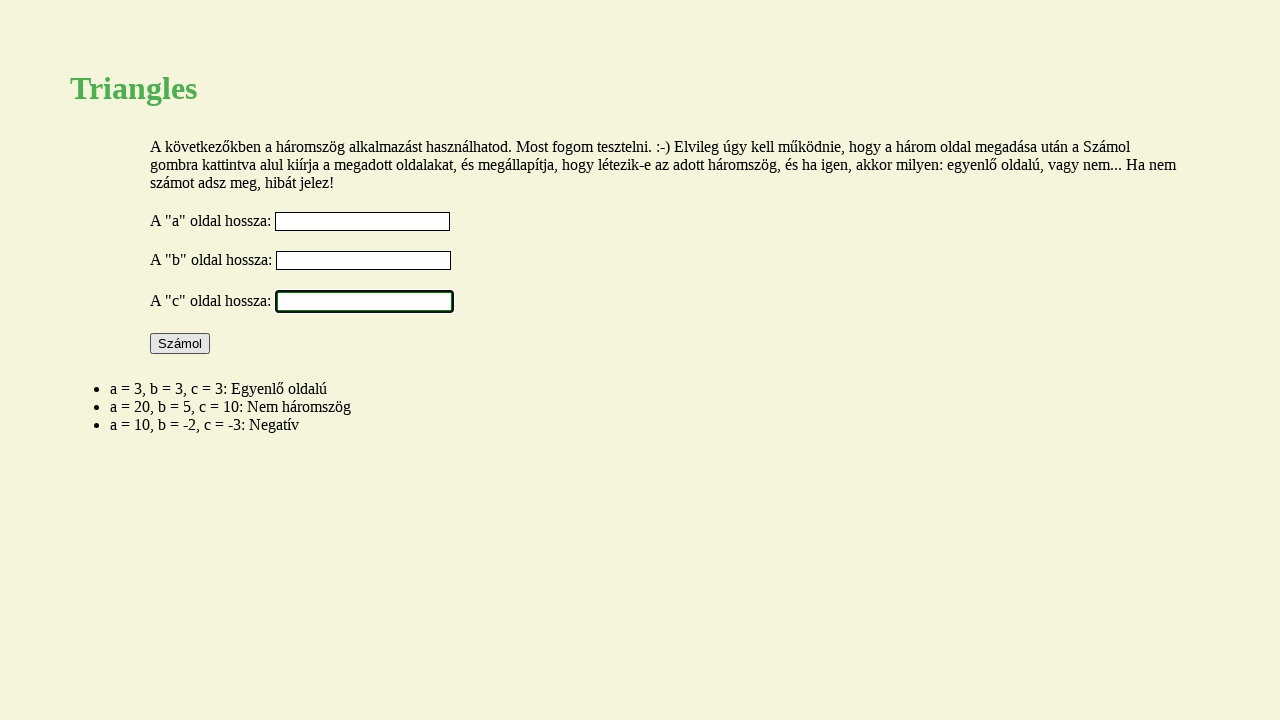

Filled side A input with '2' for non-numeric input test on #a-input
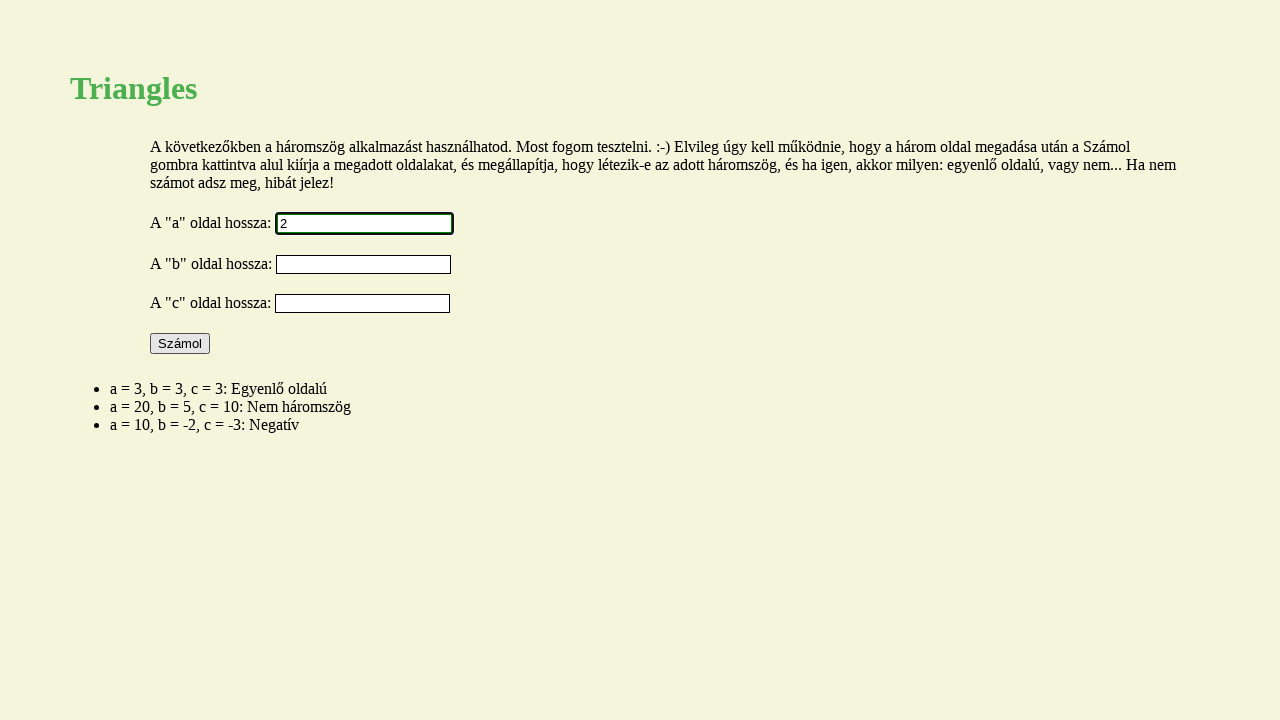

Filled side B input with '5' for non-numeric input test on #b-input
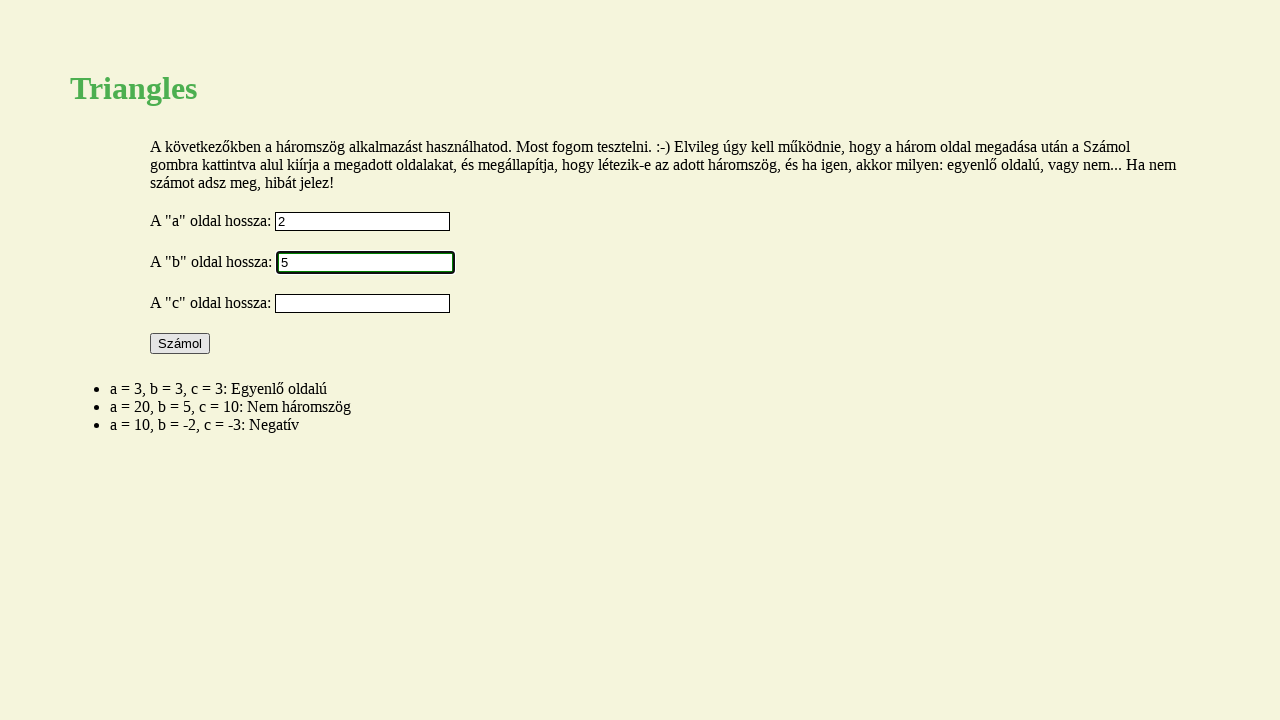

Filled side C input with 'q' for non-numeric input test on #c-input
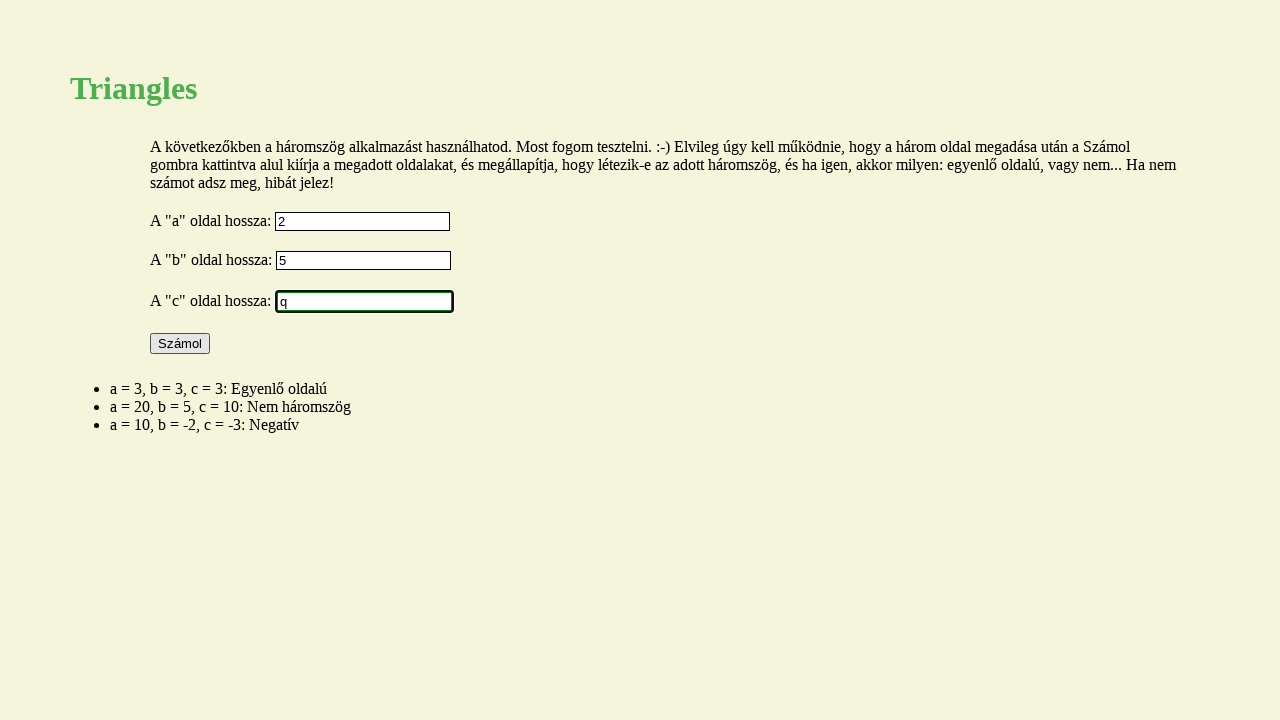

Clicked calculate button to classify triangle with non-numeric input at (180, 344) on #calculate-button
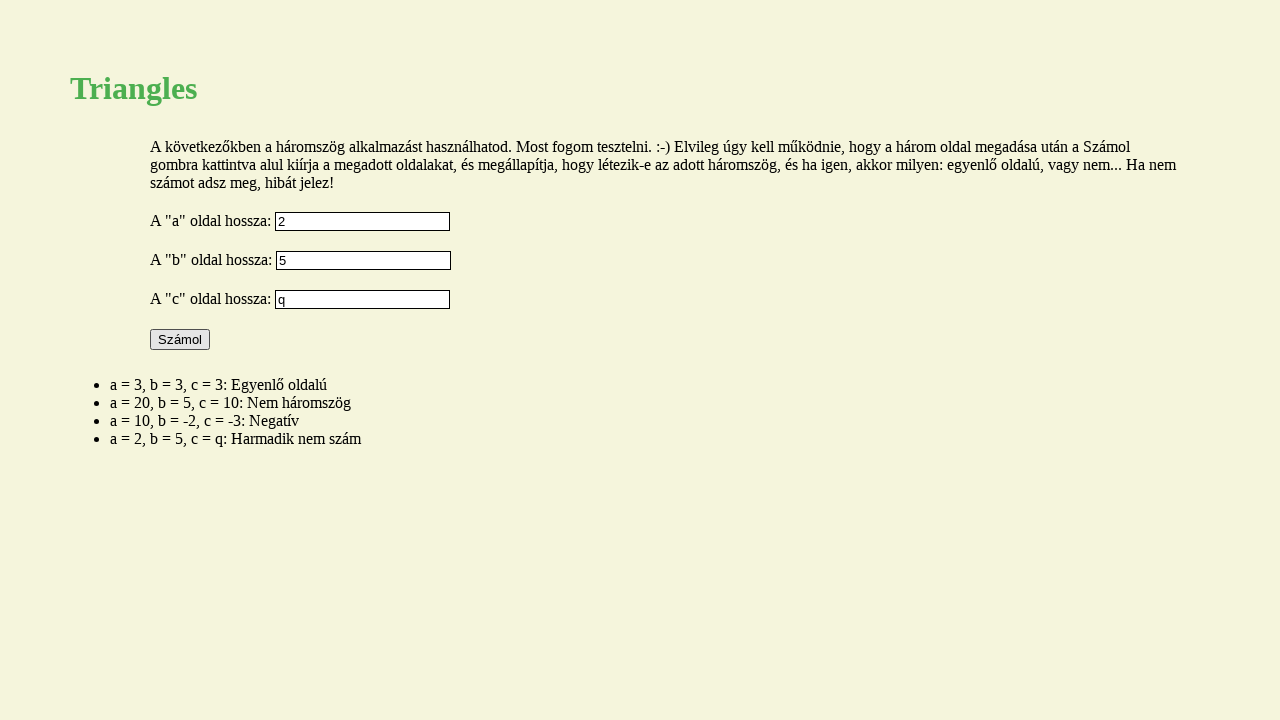

Classification result loaded for non-numeric input test
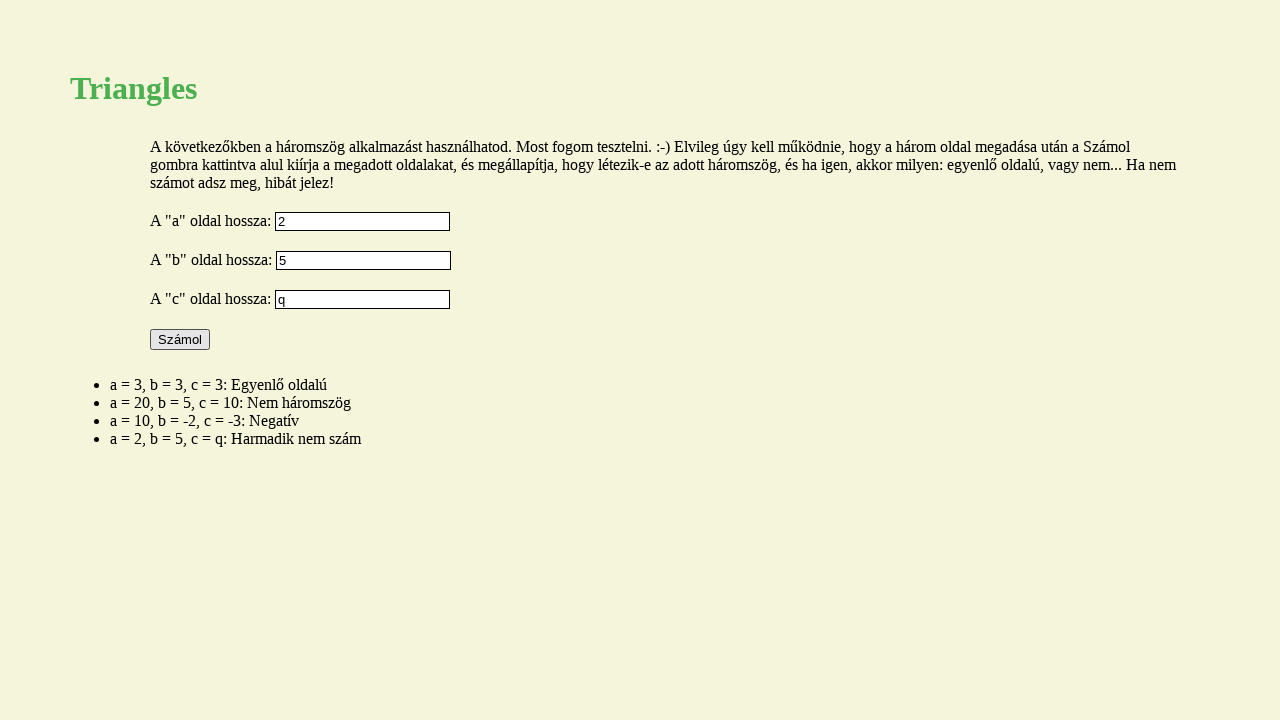

Cleared side A input on #a-input
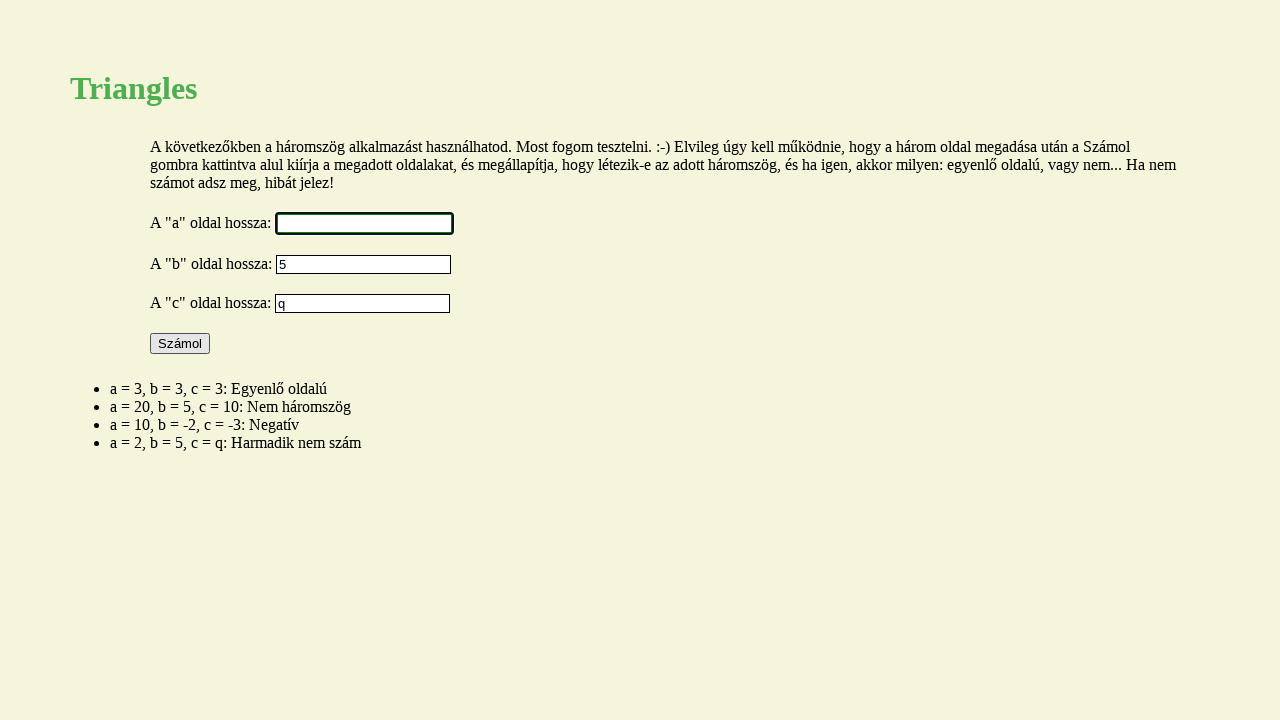

Cleared side B input on #b-input
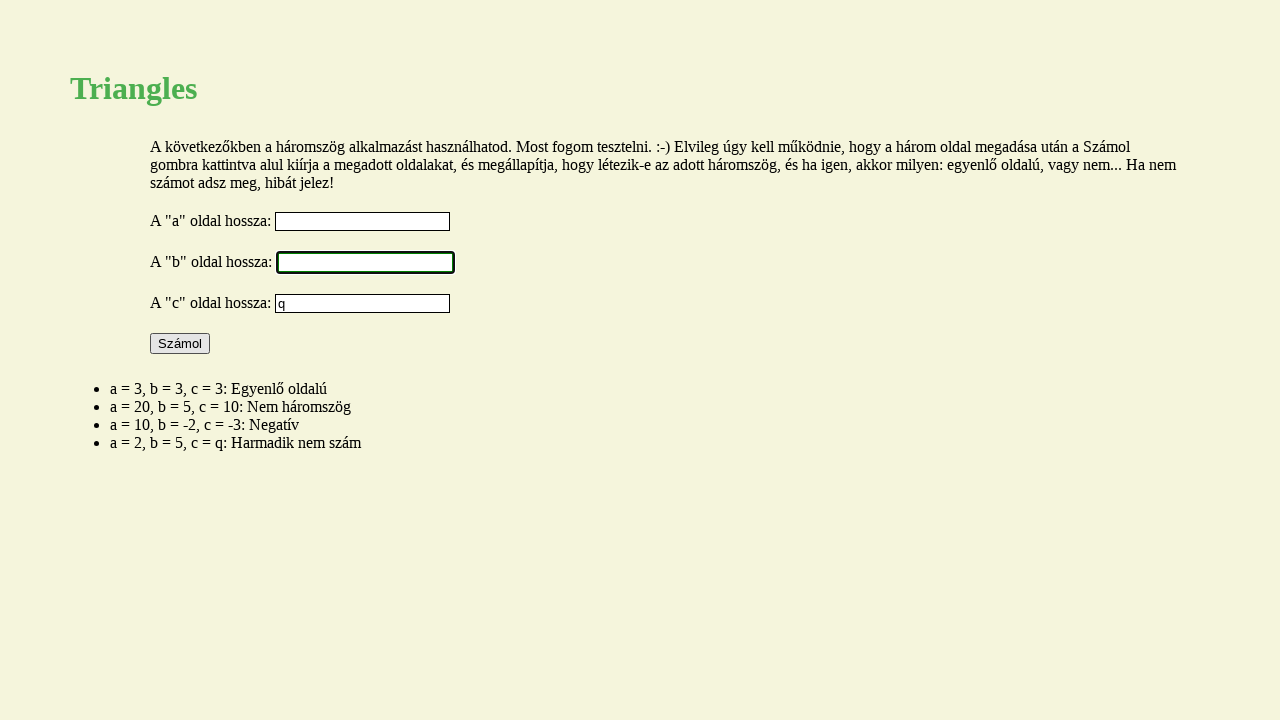

Cleared side C input on #c-input
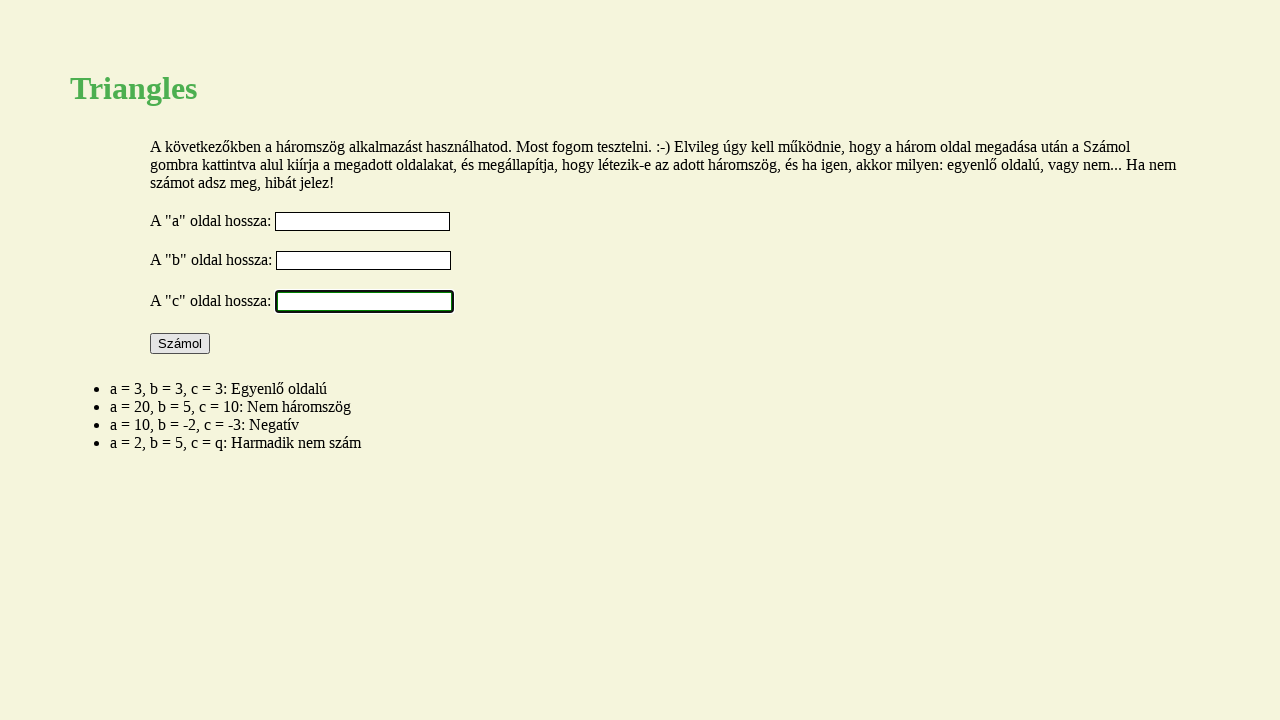

Filled side A input with '10' for isosceles triangle test on #a-input
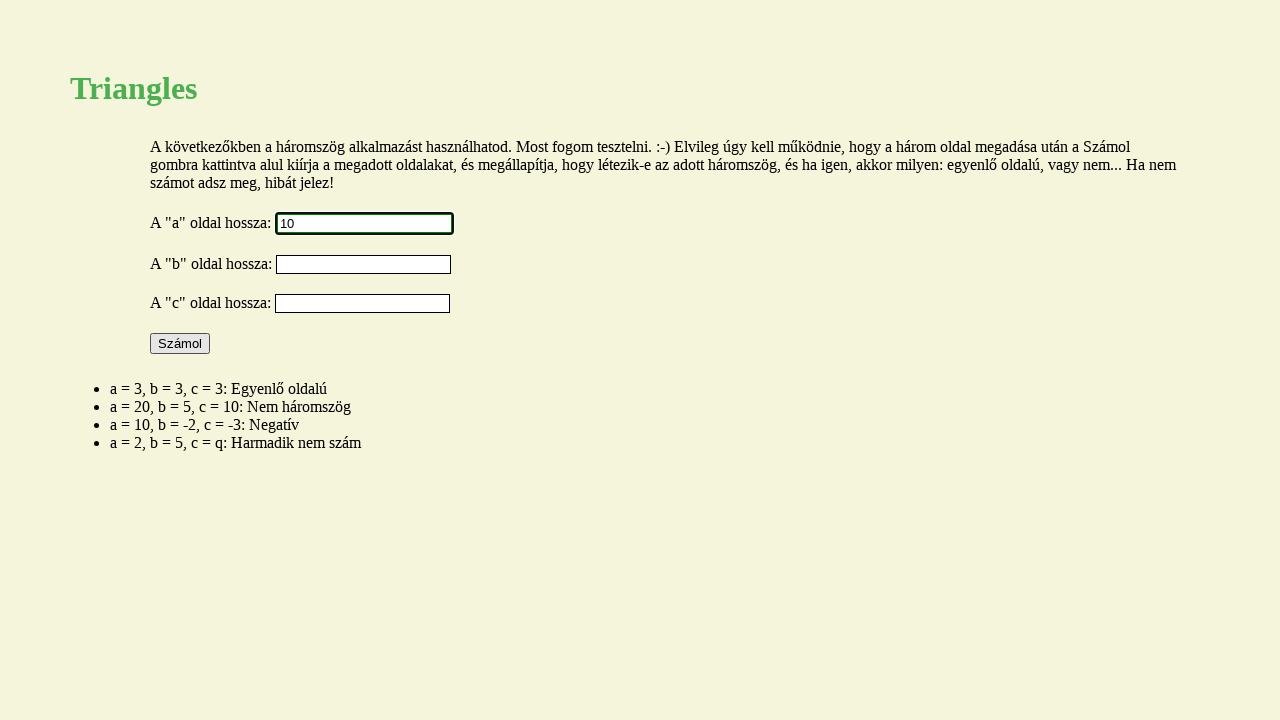

Filled side B input with '5' for isosceles triangle test on #b-input
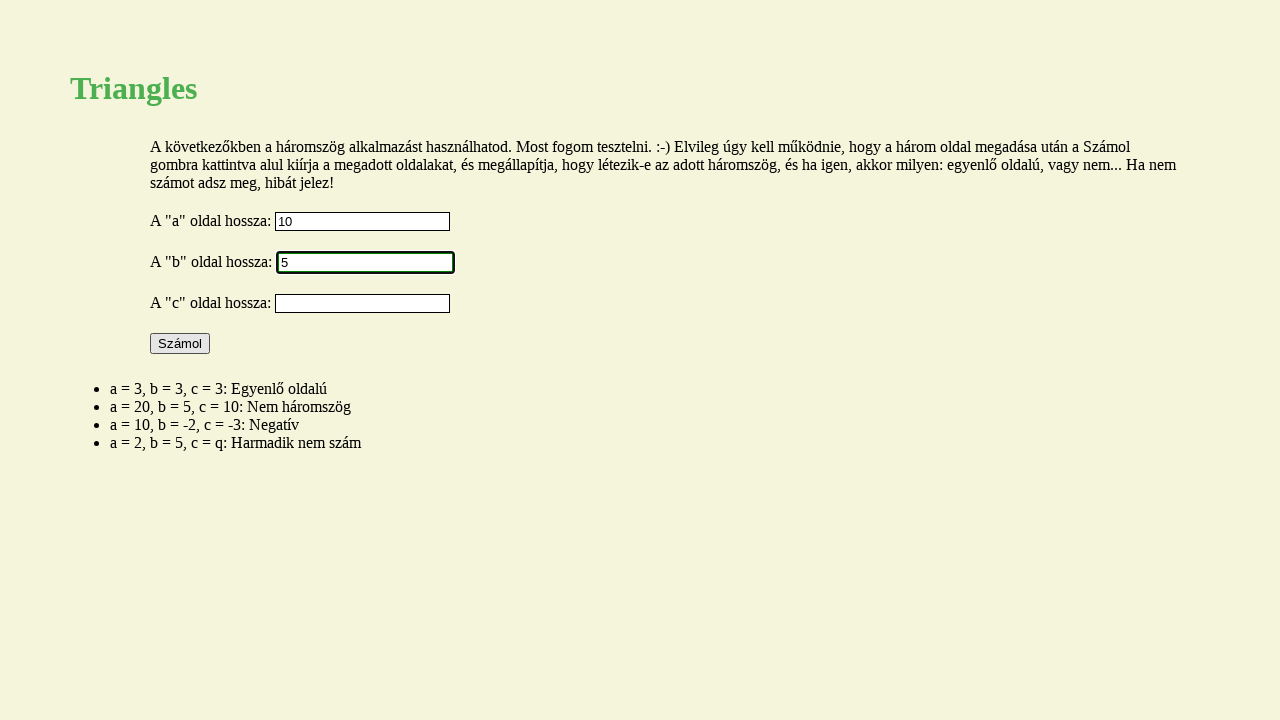

Filled side C input with '10' for isosceles triangle test on #c-input
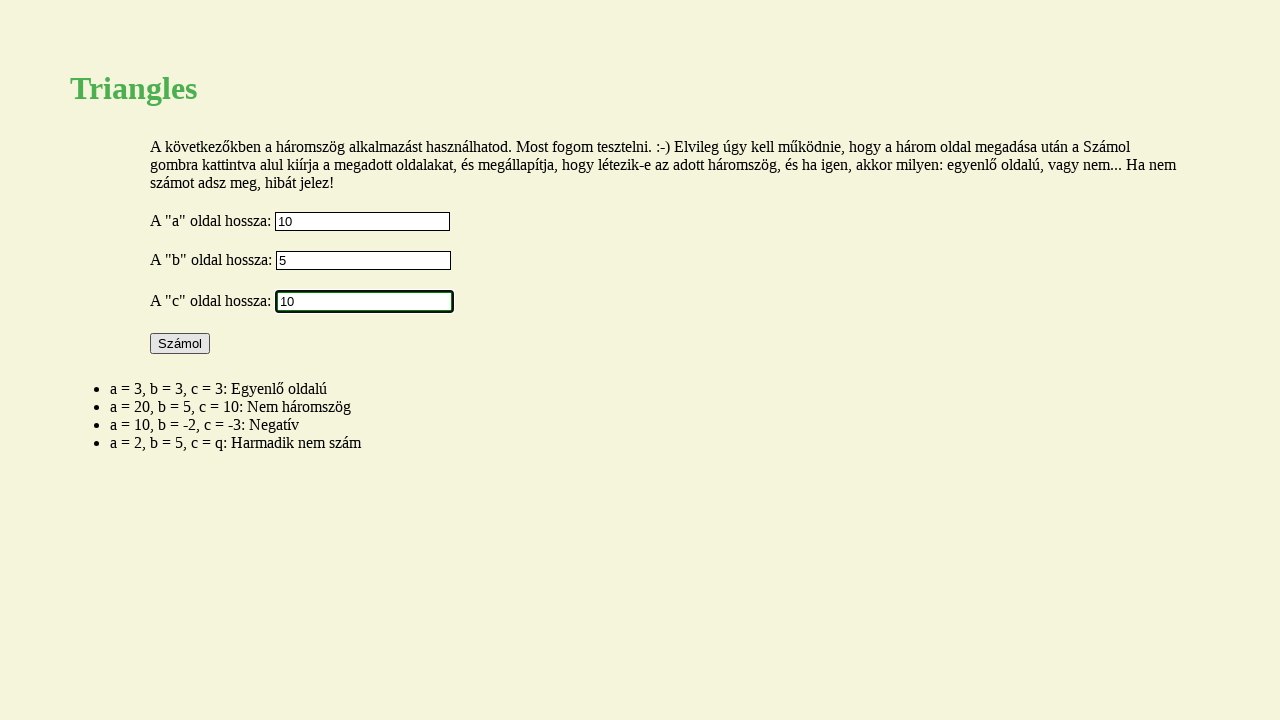

Clicked calculate button to classify isosceles triangle at (180, 344) on #calculate-button
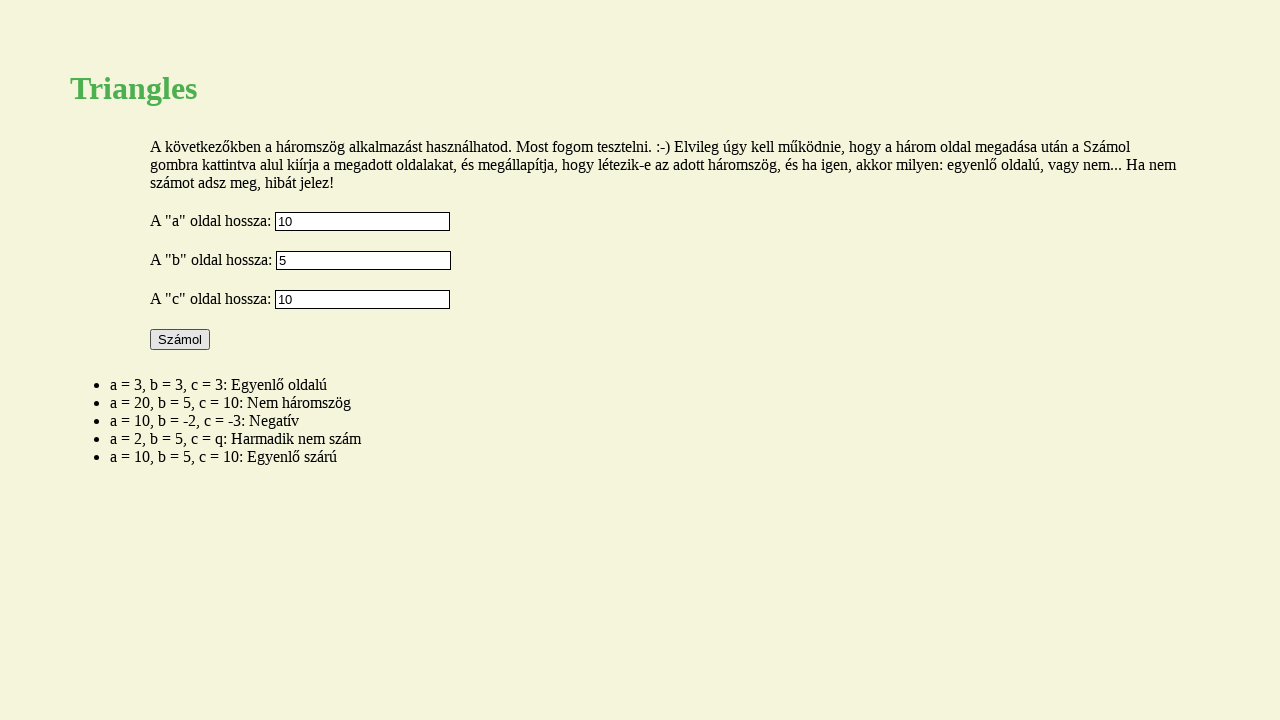

Classification result loaded for isosceles triangle
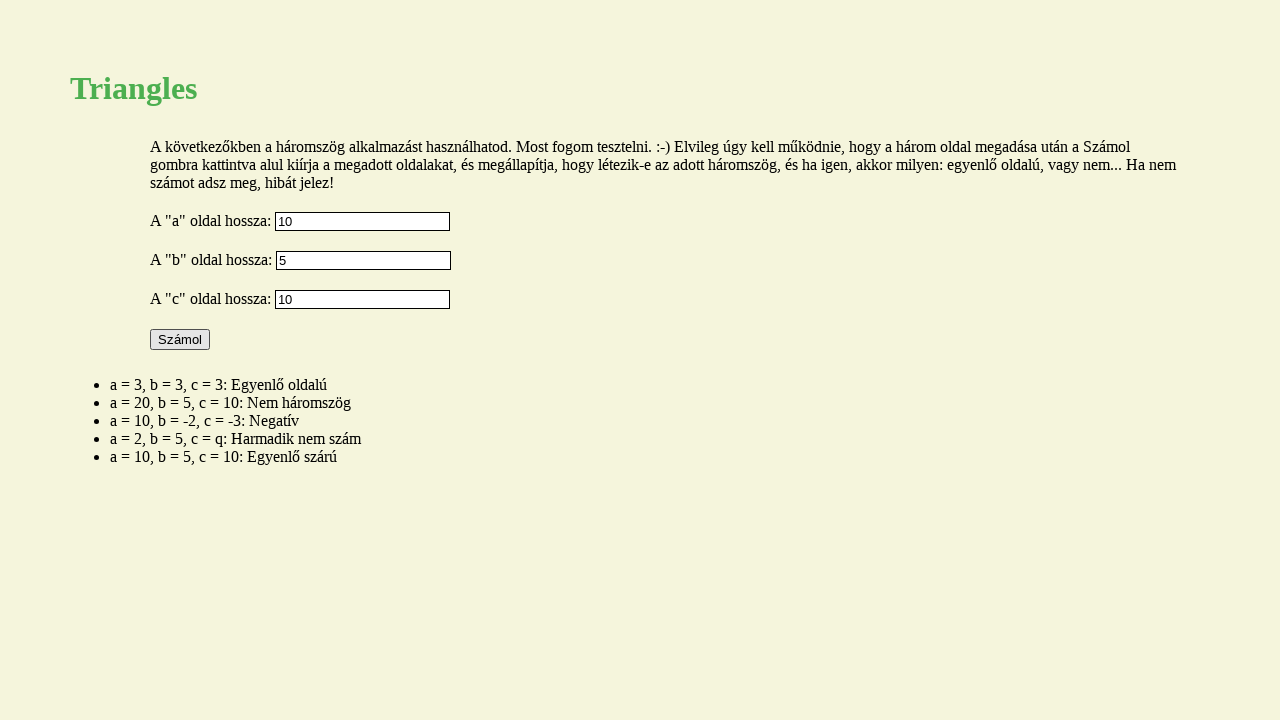

Cleared side A input on #a-input
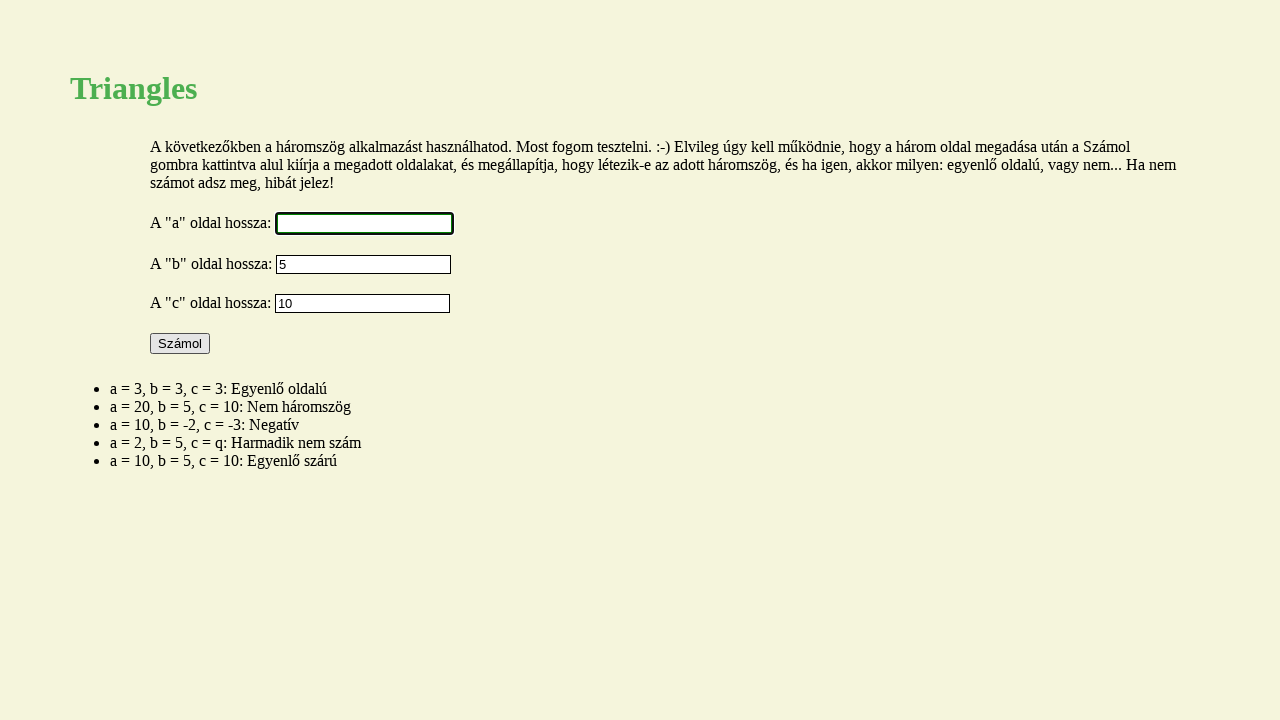

Cleared side B input on #b-input
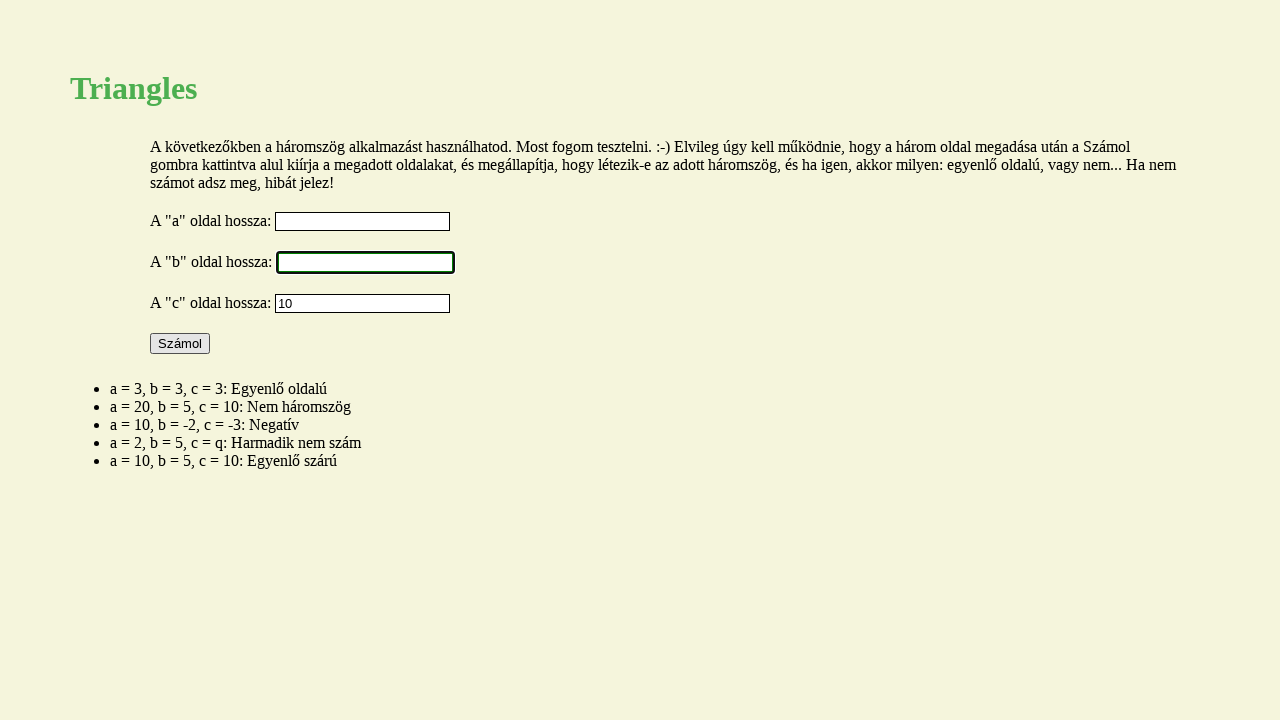

Cleared side C input on #c-input
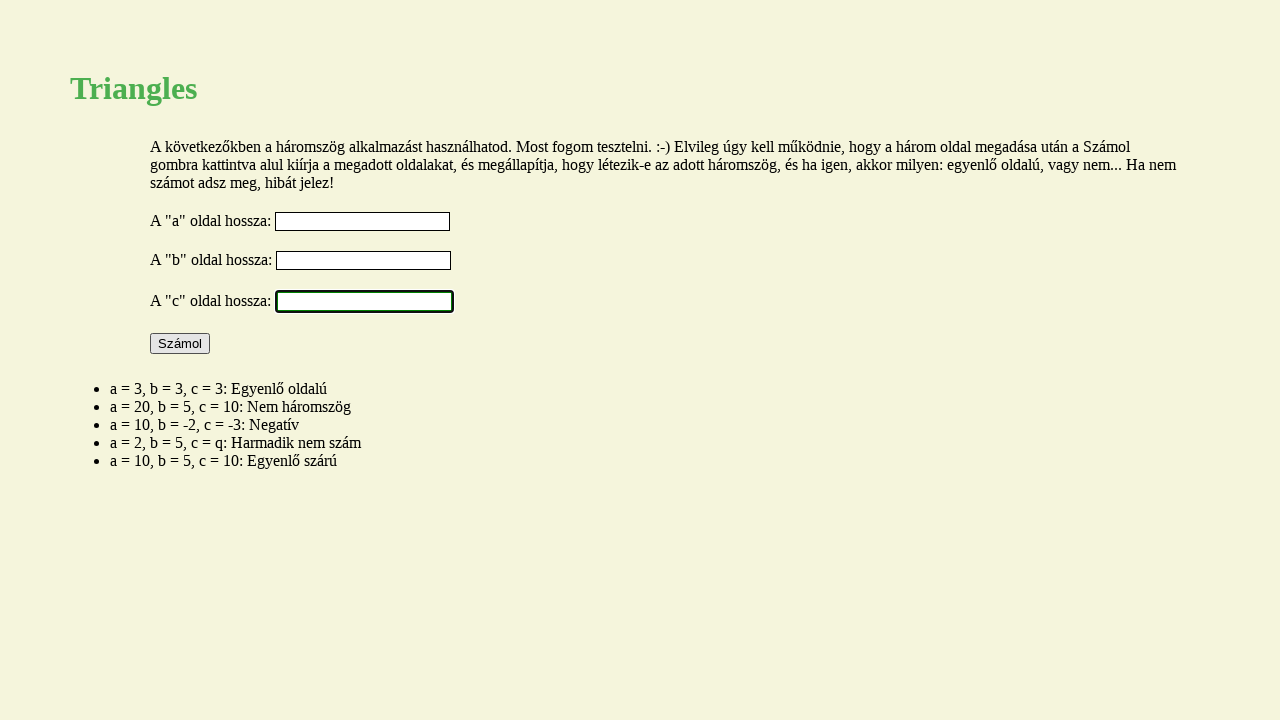

Filled side A input with '10' for general triangle test on #a-input
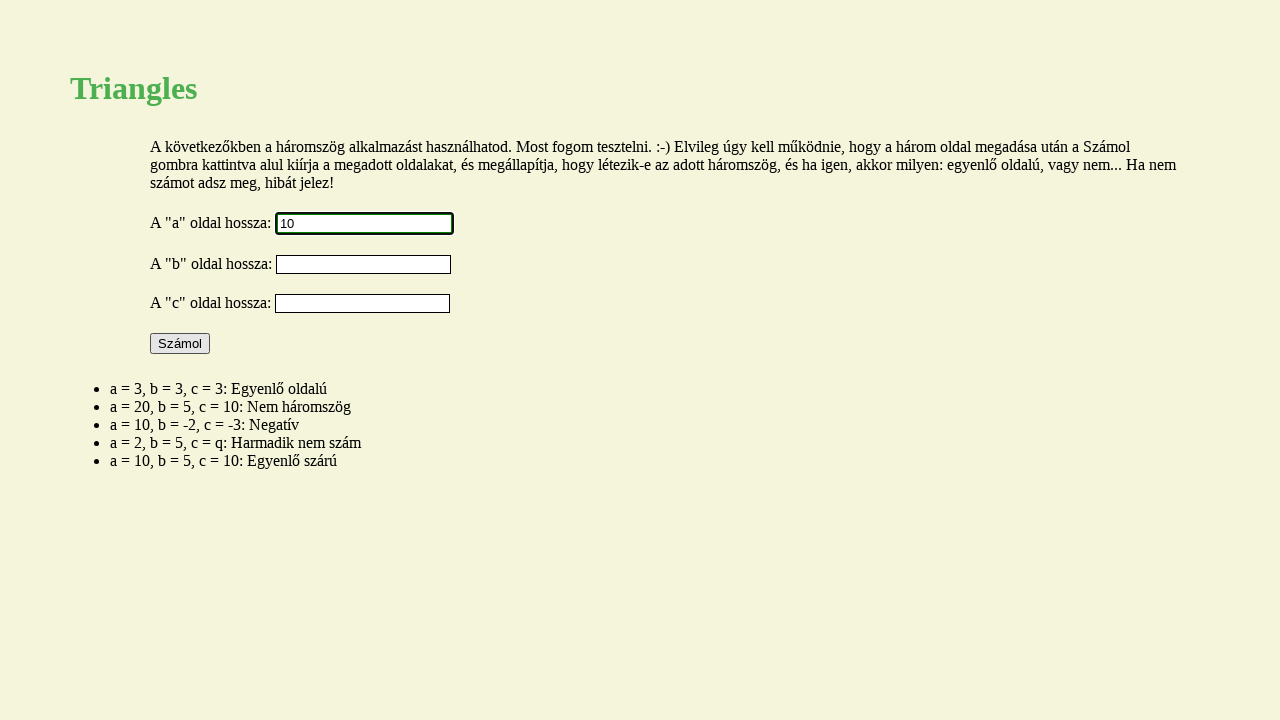

Filled side B input with '5' for general triangle test on #b-input
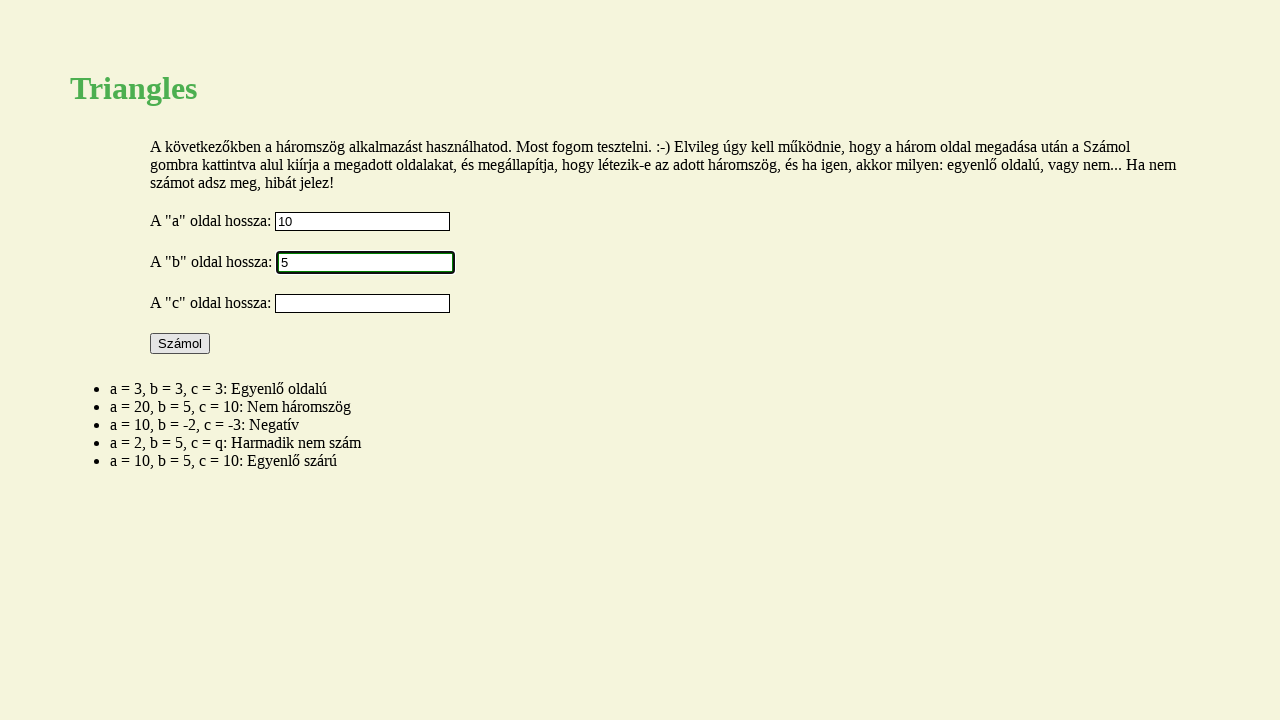

Filled side C input with '8' for general triangle test on #c-input
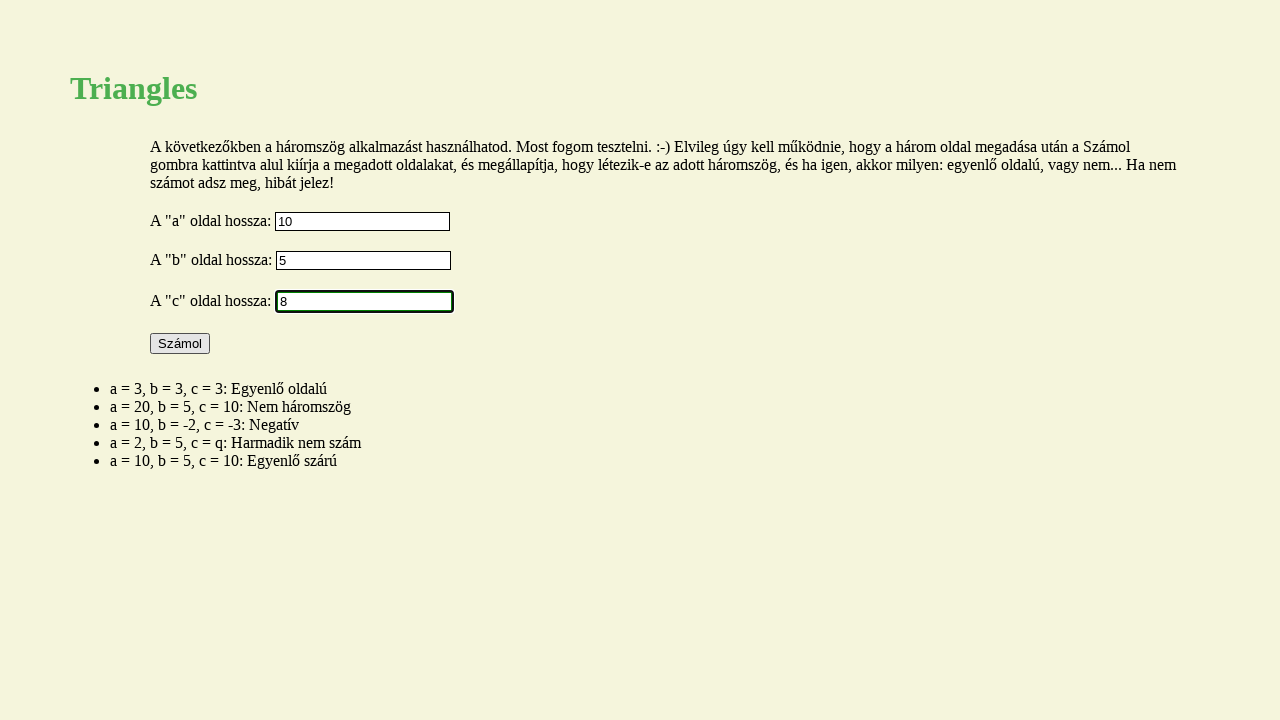

Clicked calculate button to classify general triangle at (180, 344) on #calculate-button
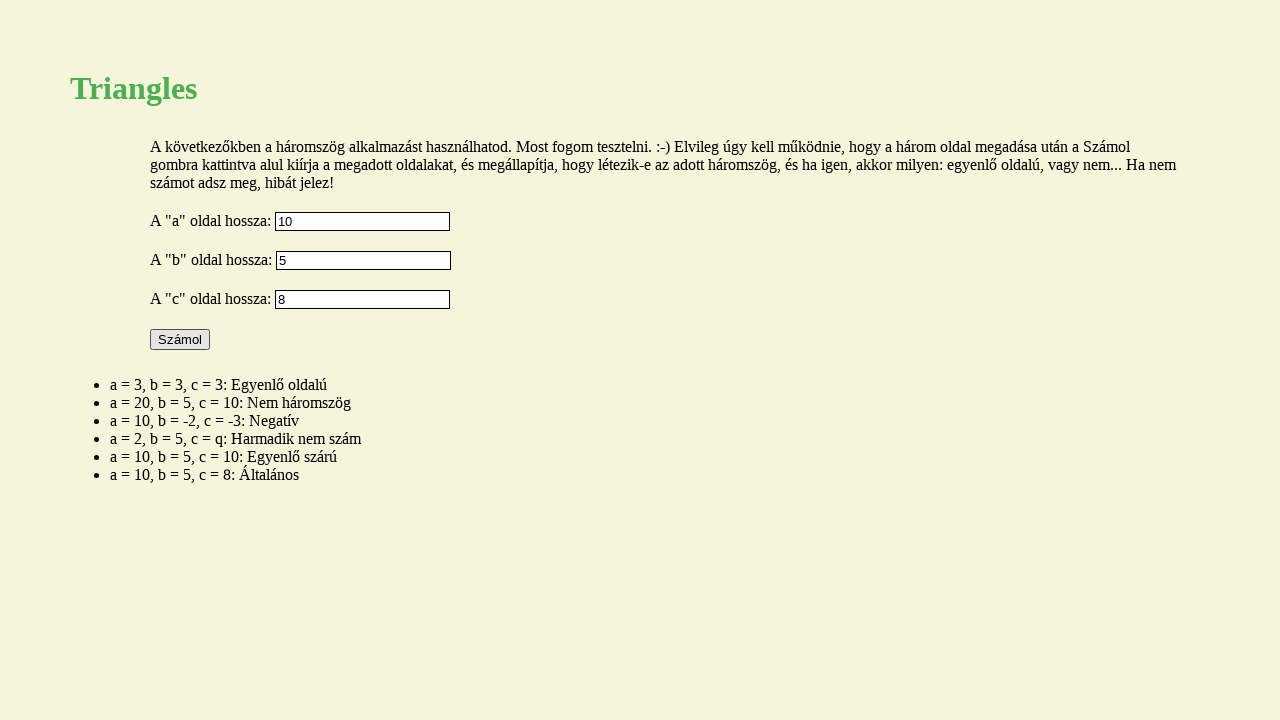

Classification result loaded for general triangle
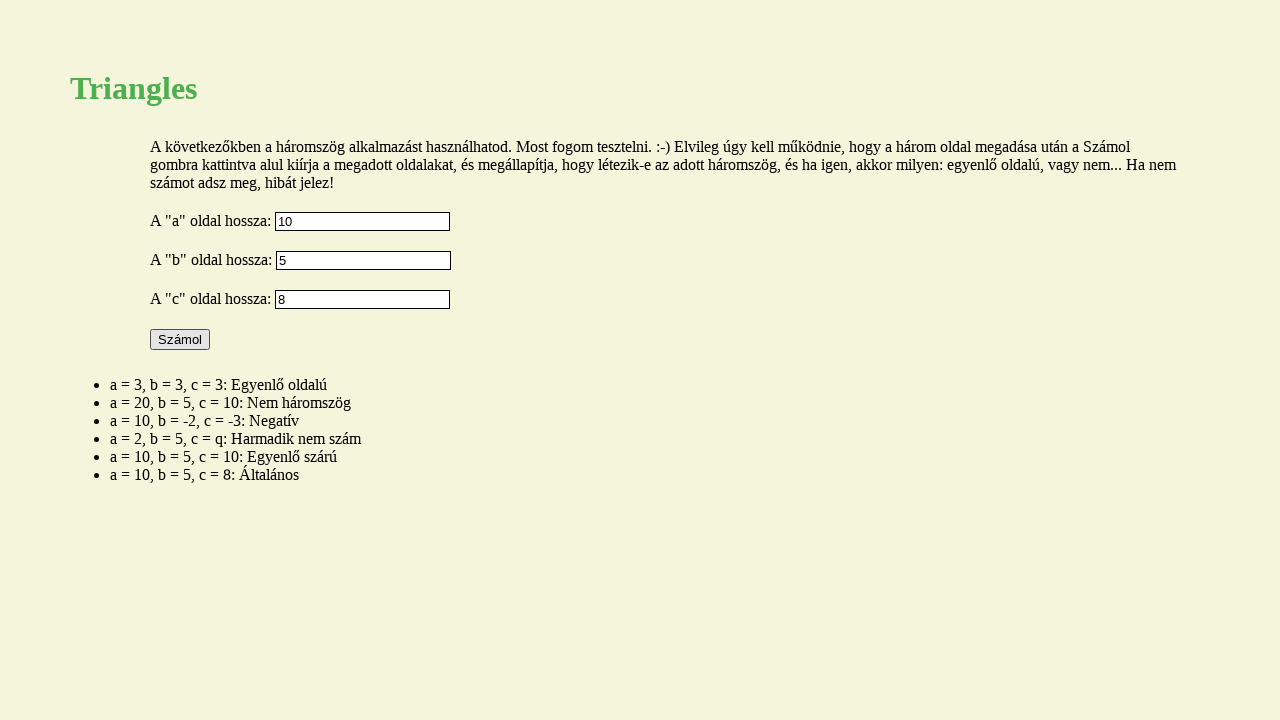

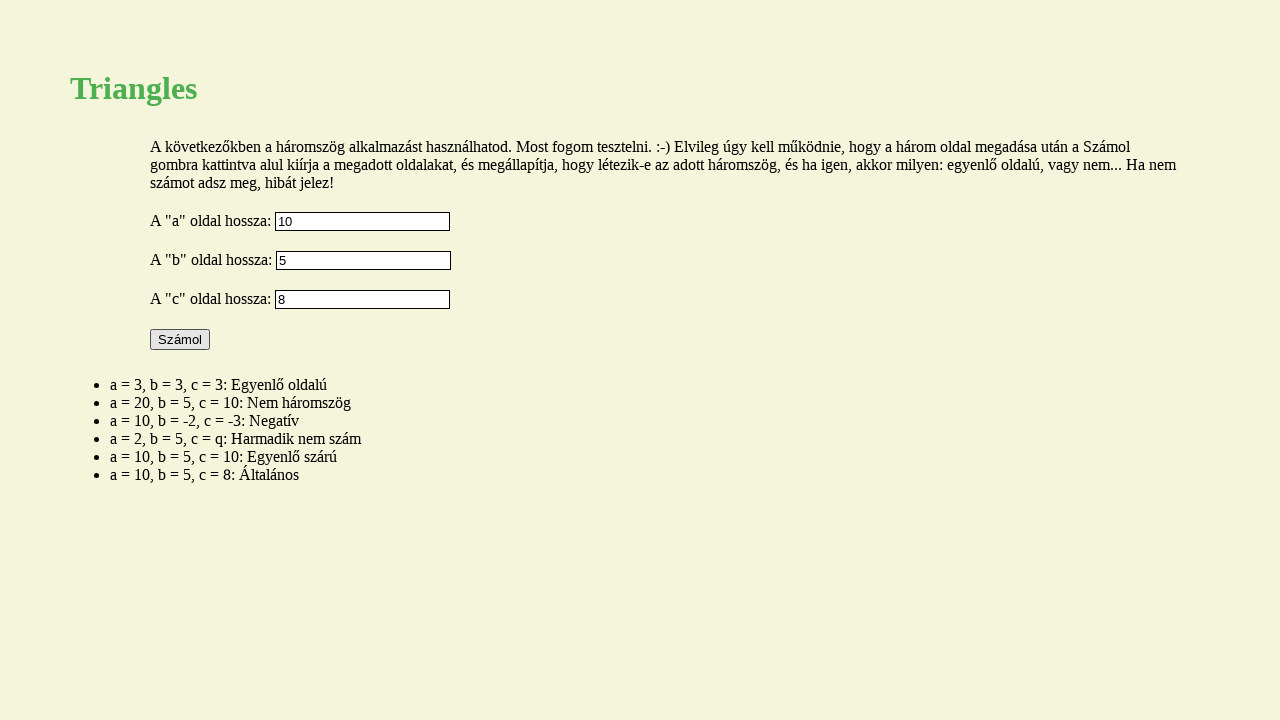